Navigates to a Hungarian food delivery menu page and scrolls down to load all dynamic content on the page

Starting URL: https://www.teletal.hu/etlap/45

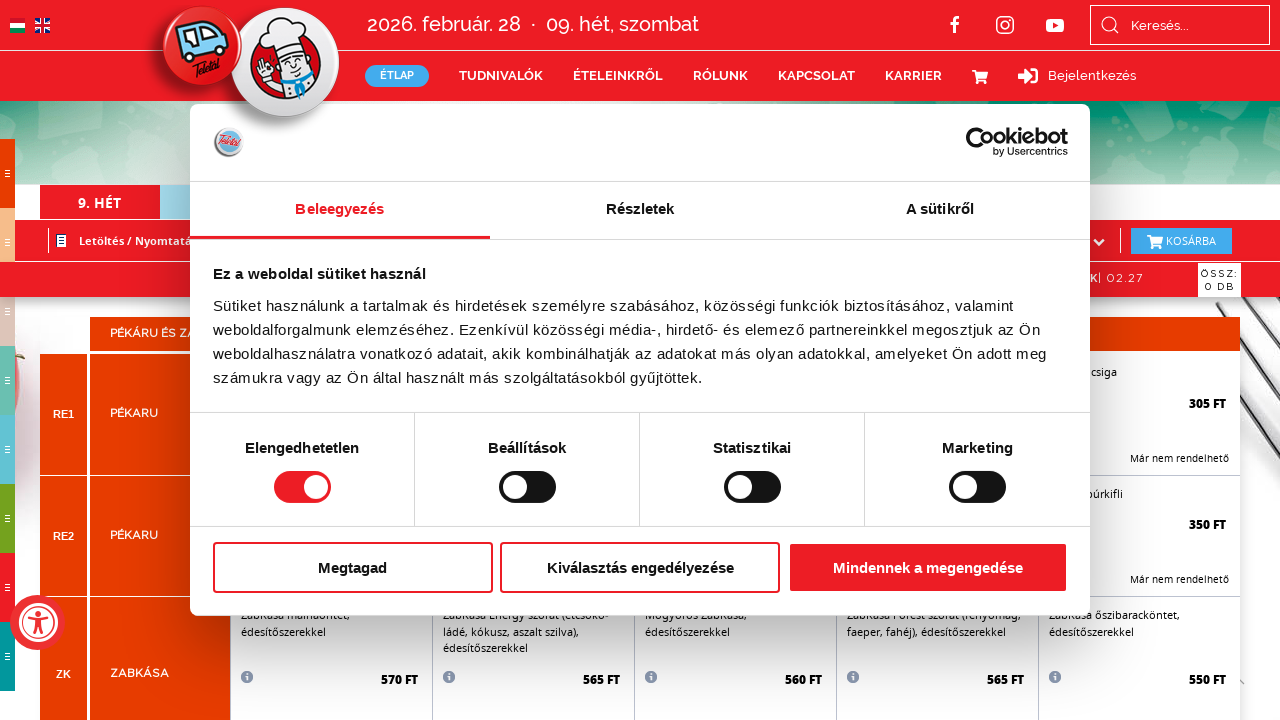

Waited for HTML element to be available
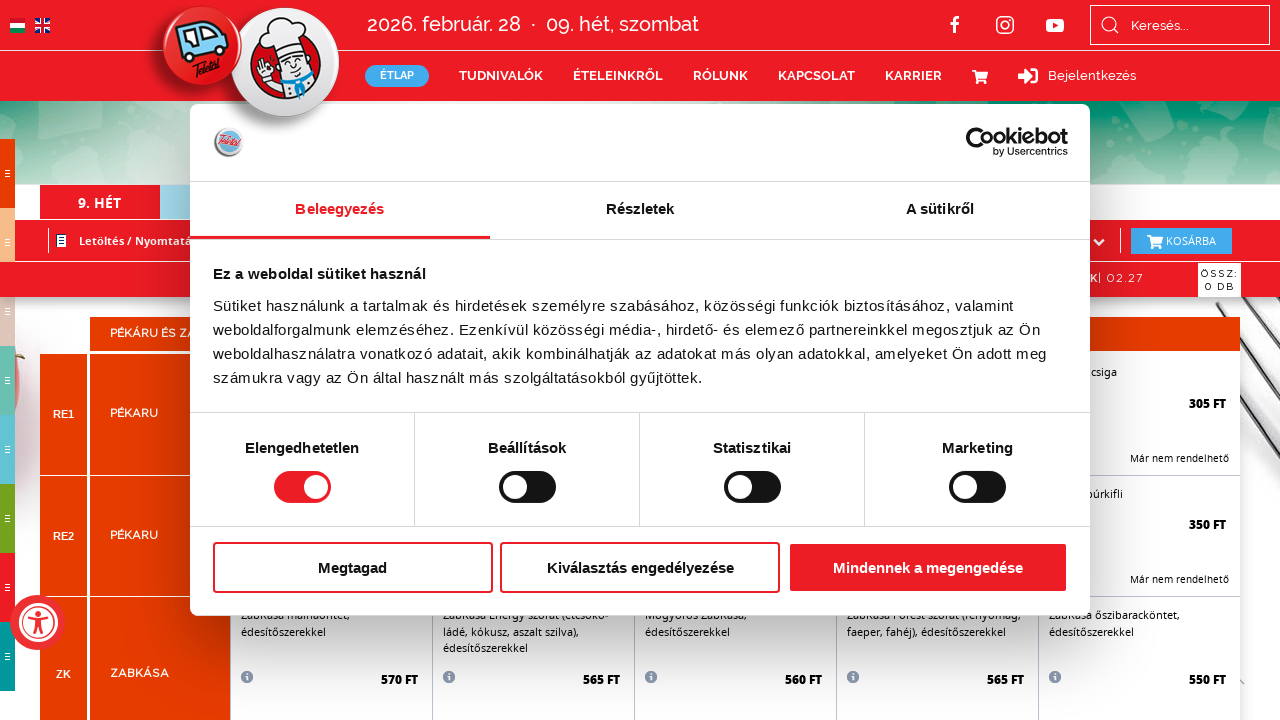

Pressed PageDown key (scroll 1/17)
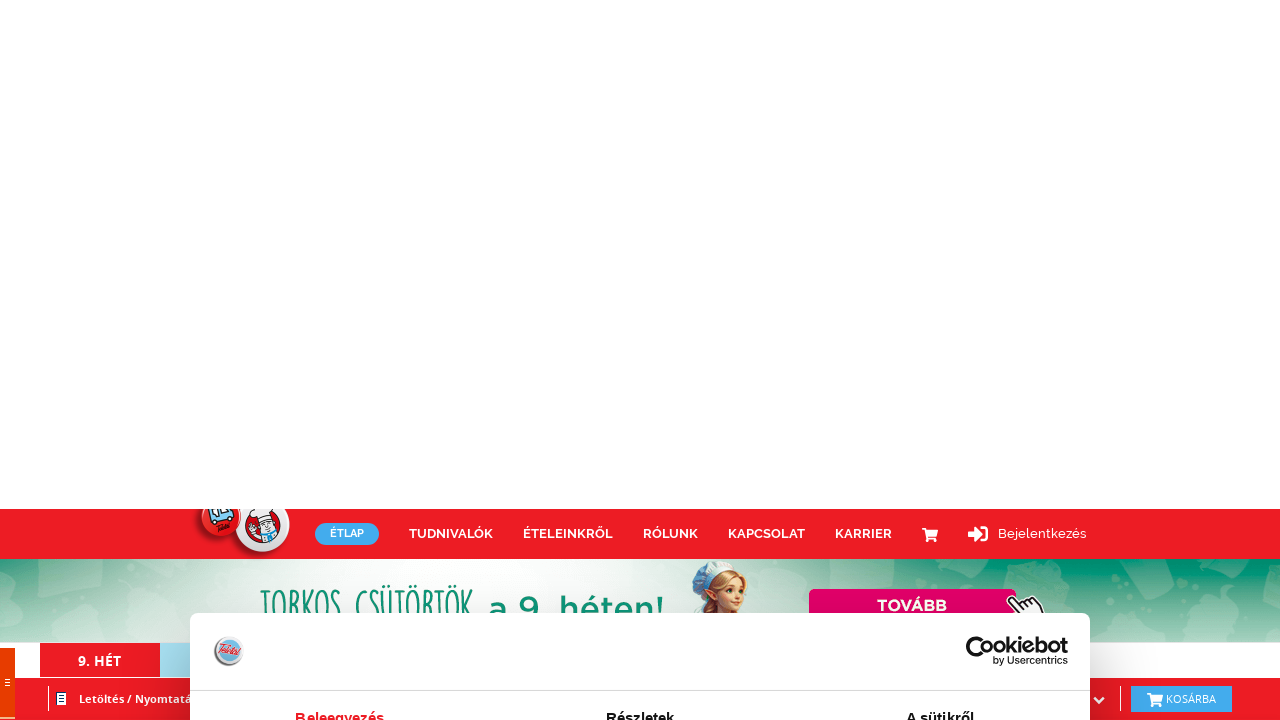

Waited 100ms after PageDown press 1/17
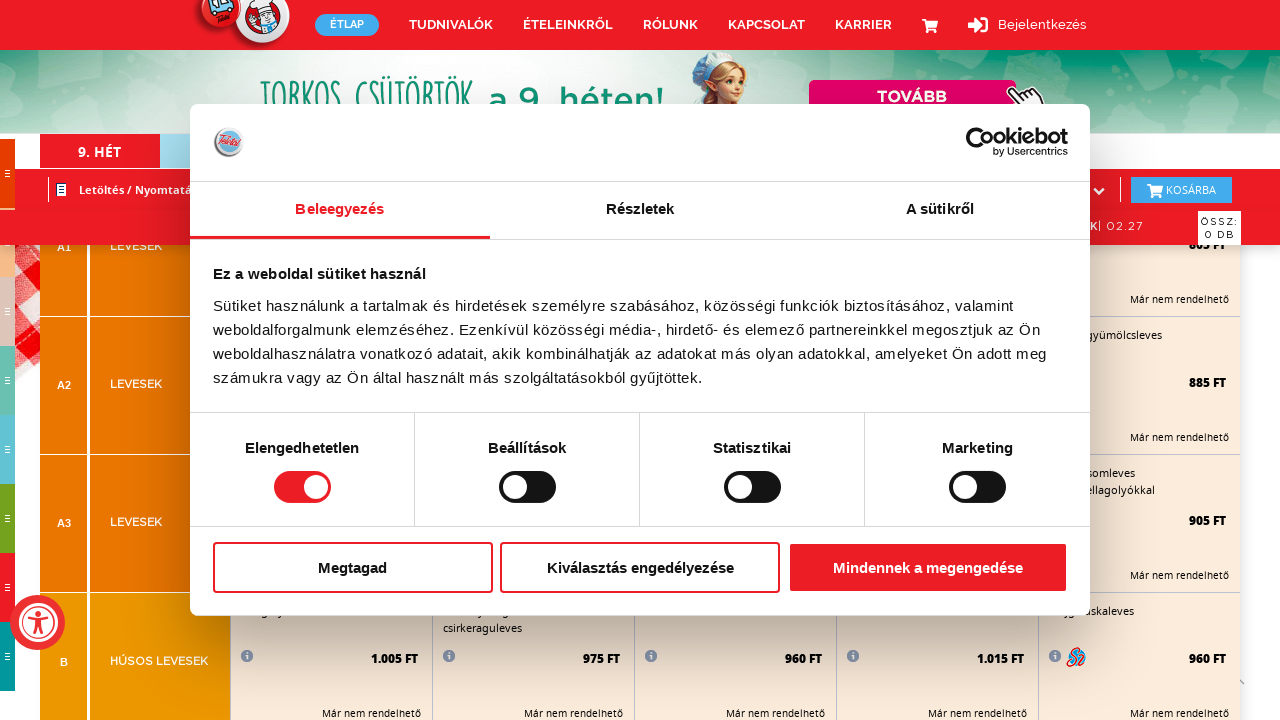

Pressed PageDown key (scroll 2/17)
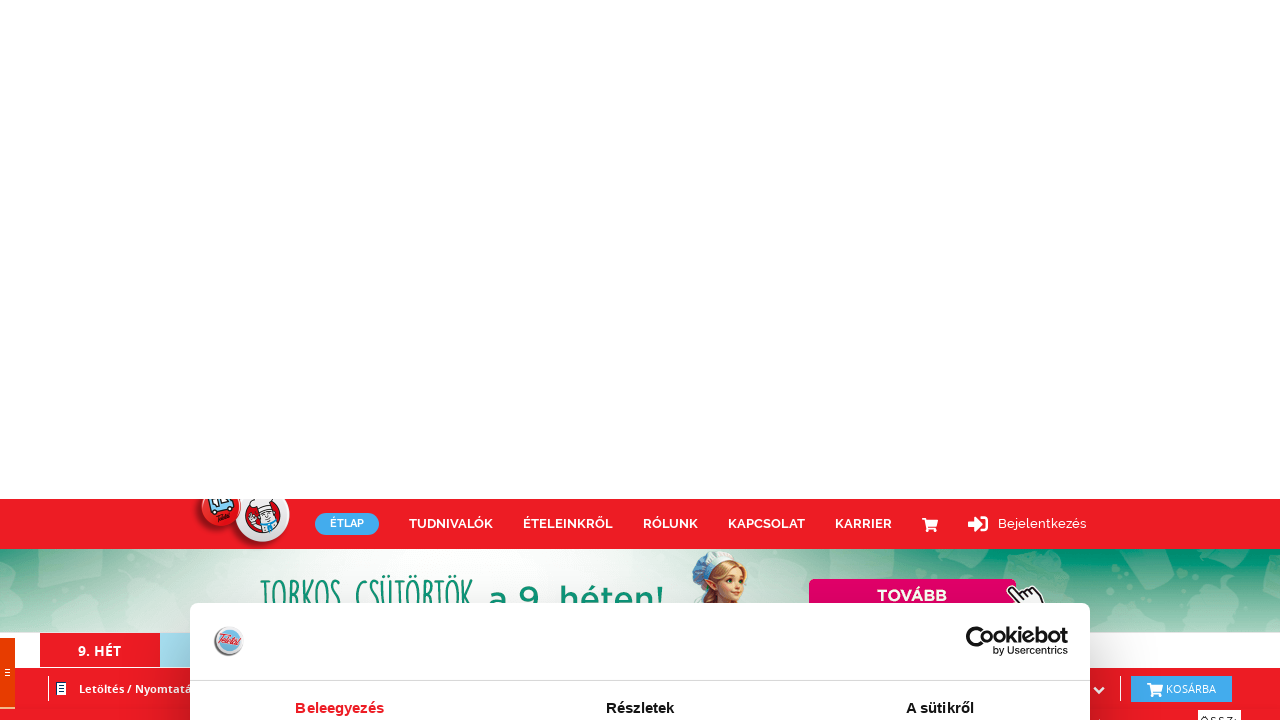

Waited 100ms after PageDown press 2/17
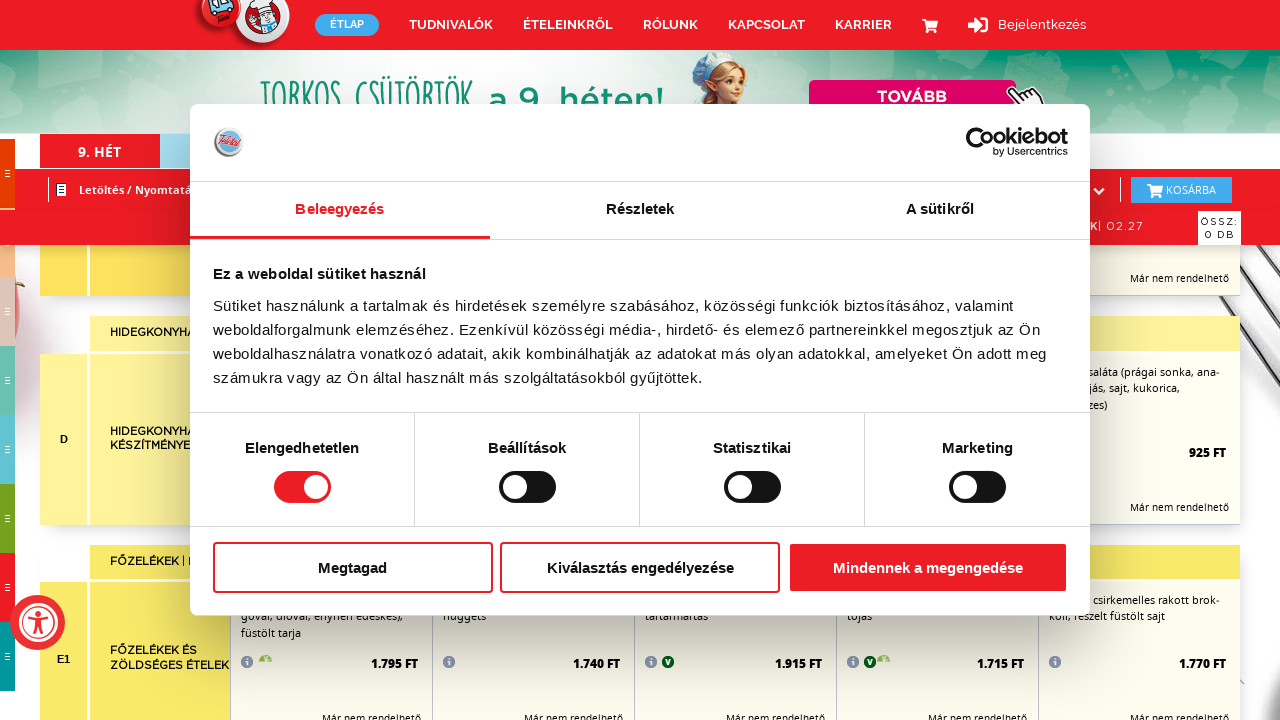

Pressed PageDown key (scroll 3/17)
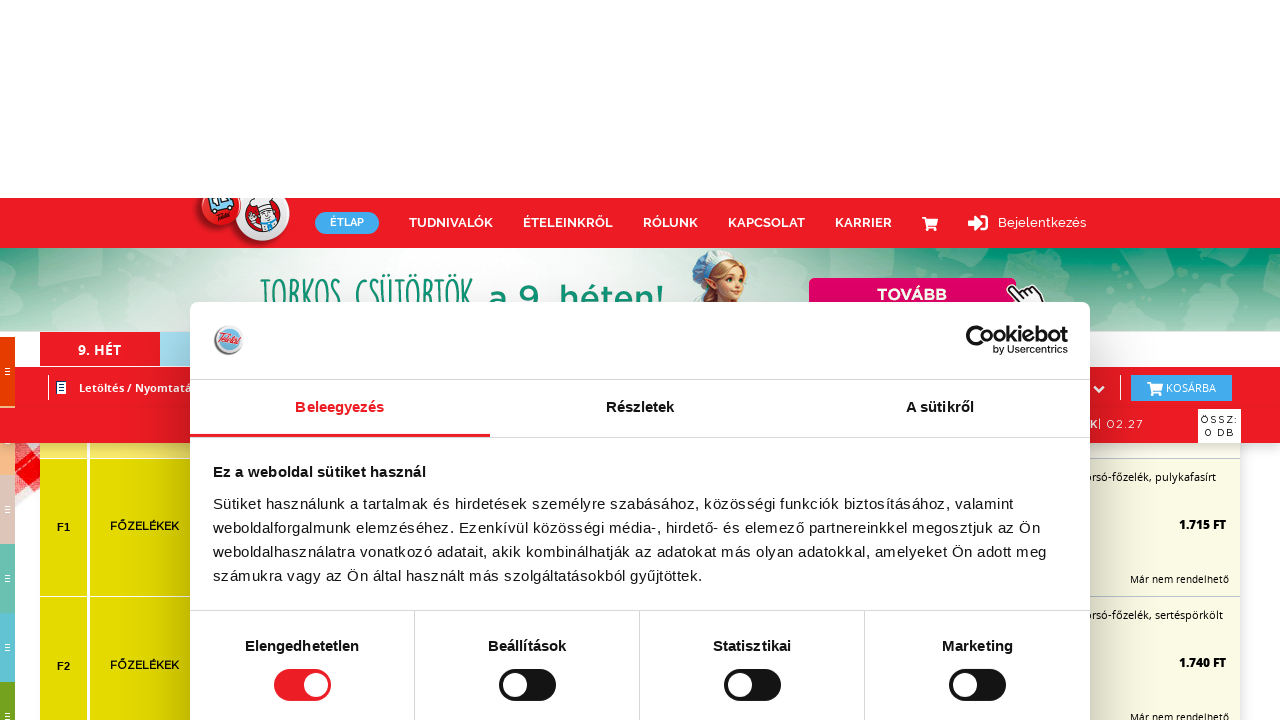

Waited 100ms after PageDown press 3/17
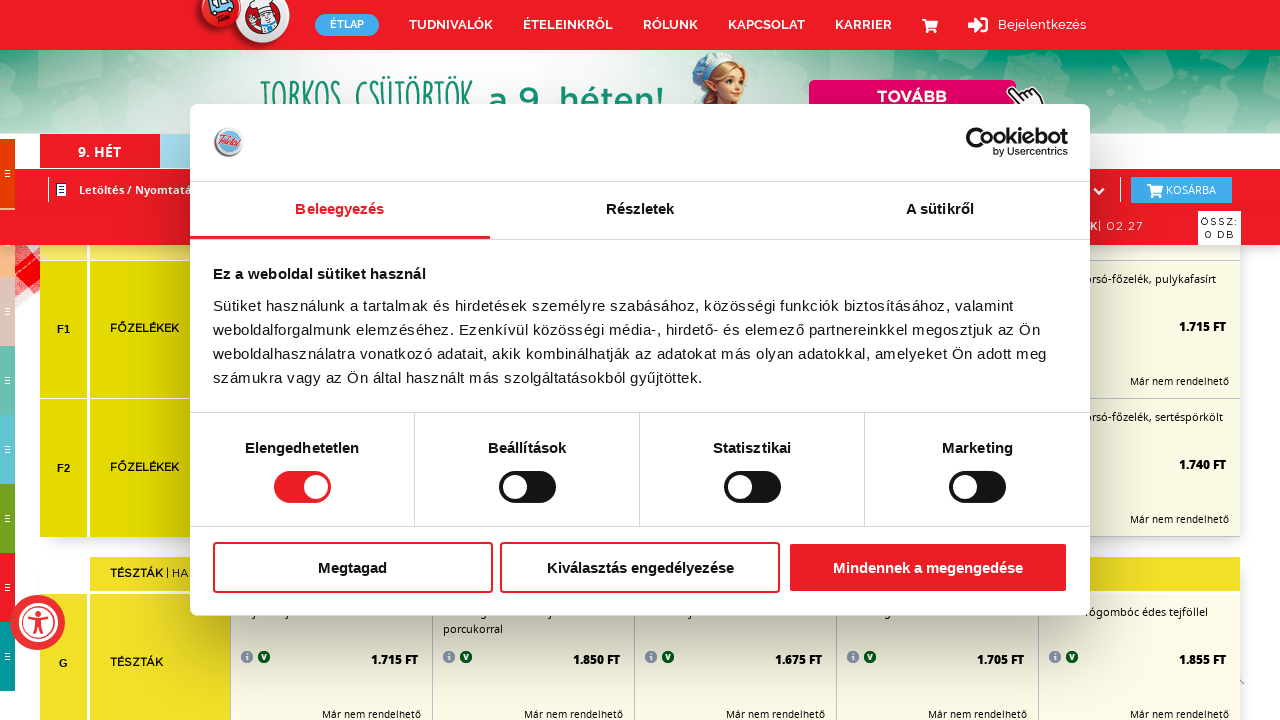

Pressed PageDown key (scroll 4/17)
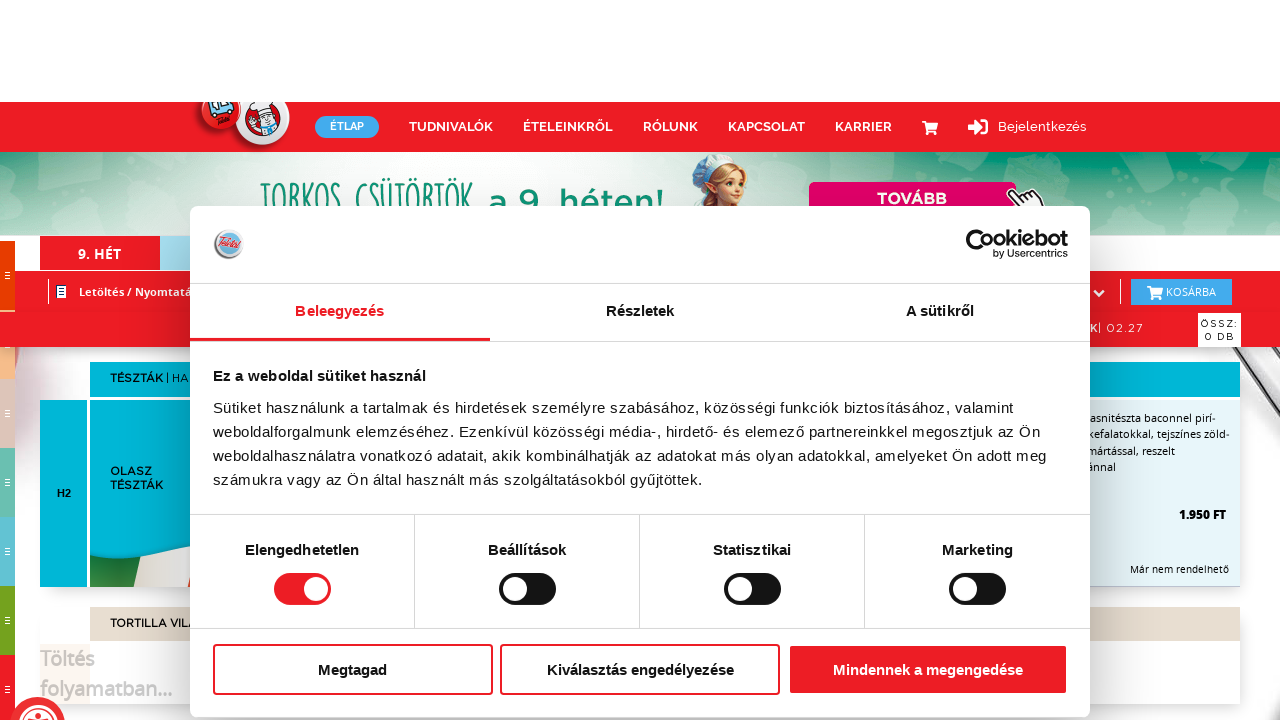

Waited 100ms after PageDown press 4/17
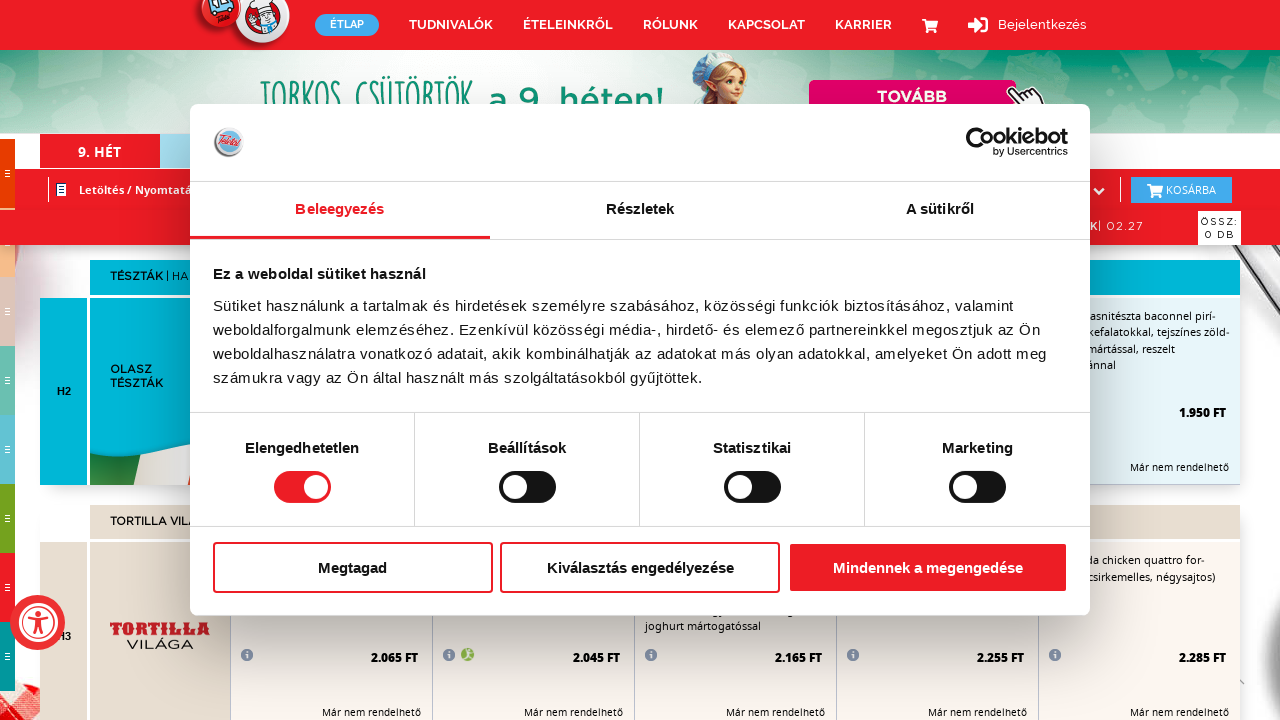

Pressed PageDown key (scroll 5/17)
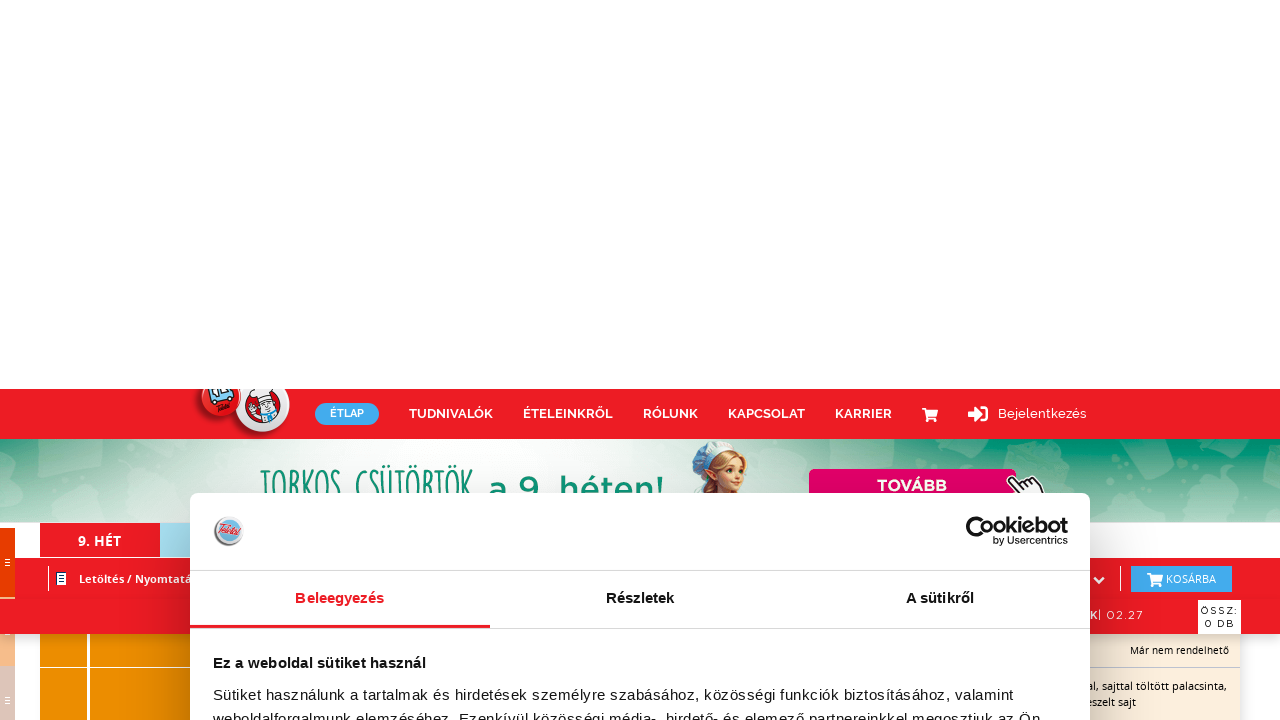

Waited 100ms after PageDown press 5/17
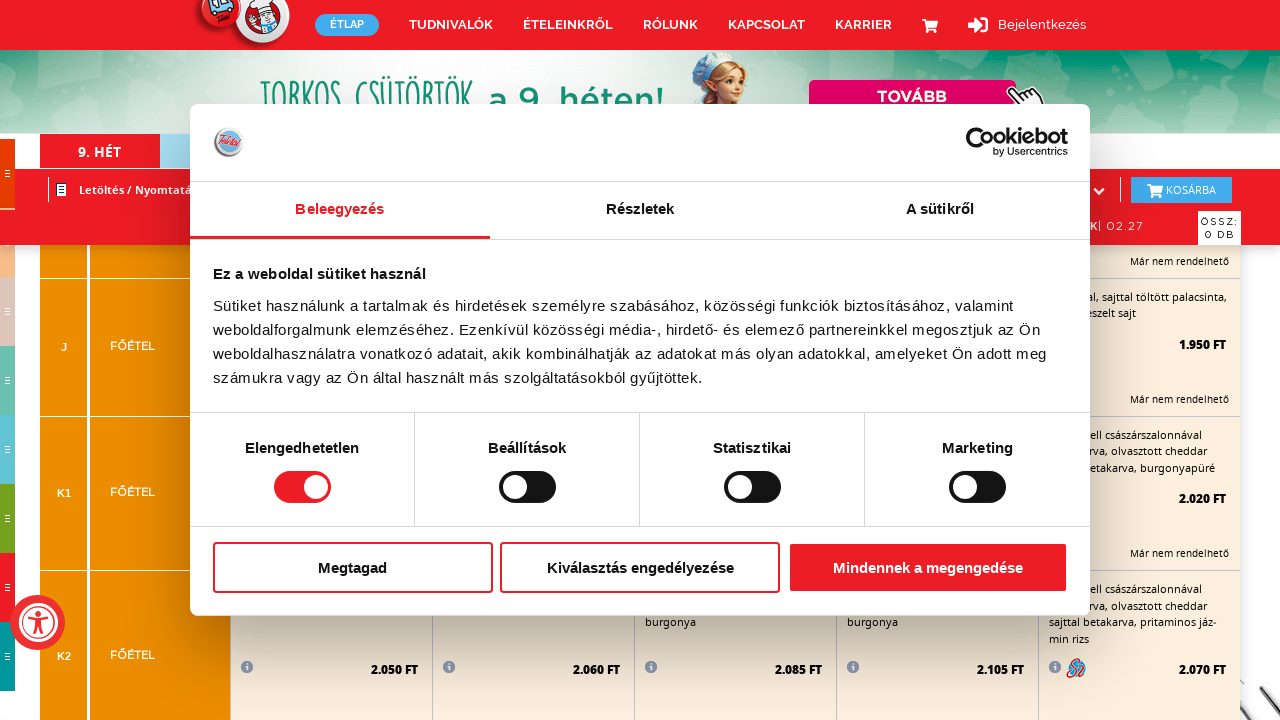

Pressed PageDown key (scroll 6/17)
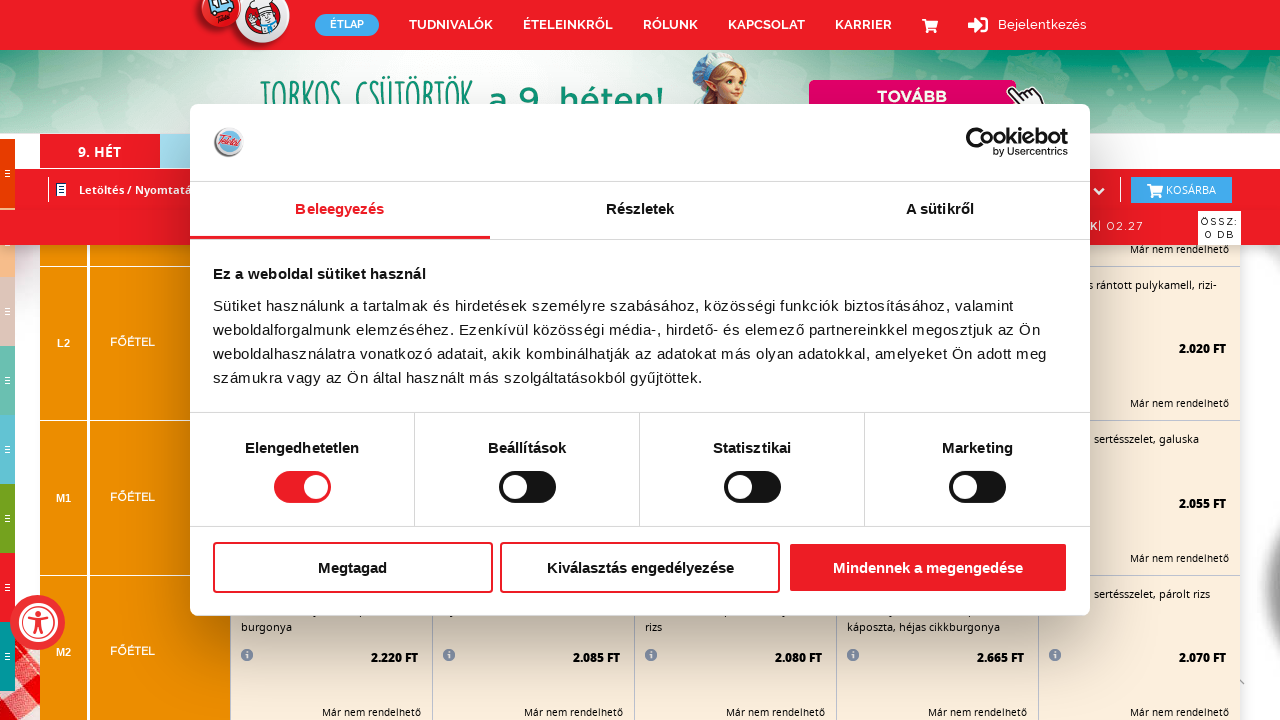

Waited 100ms after PageDown press 6/17
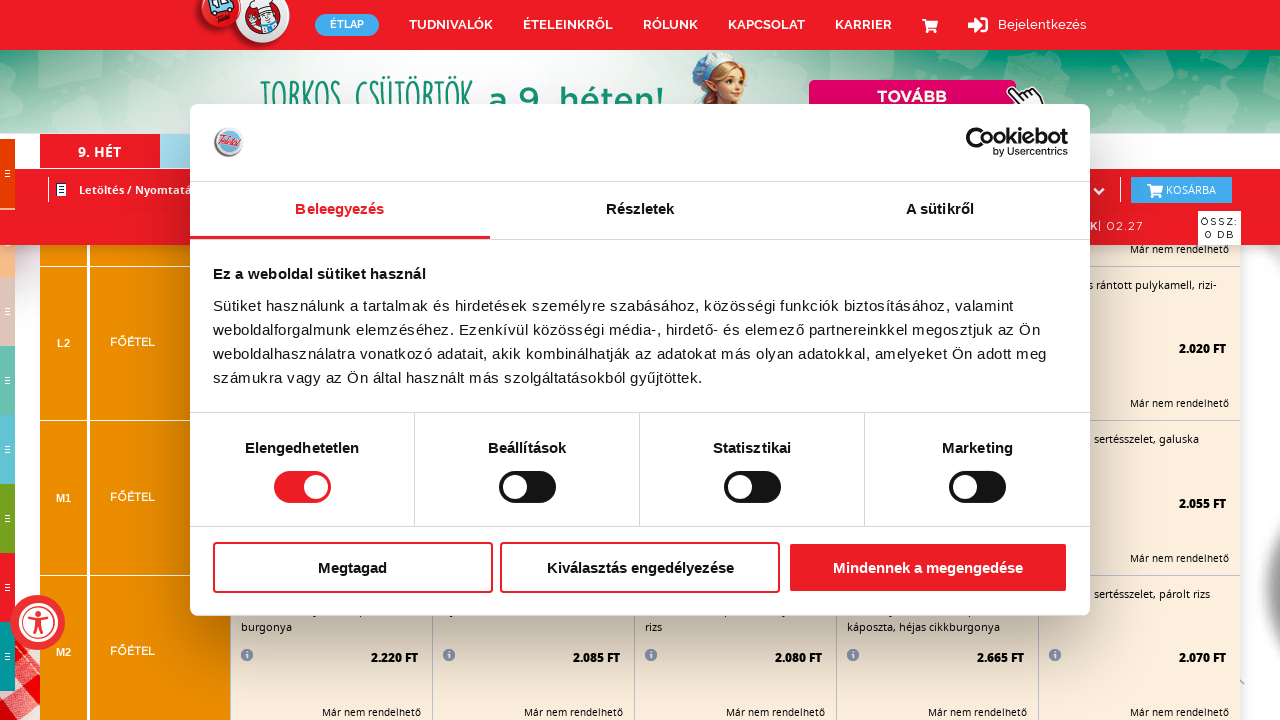

Pressed PageDown key (scroll 7/17)
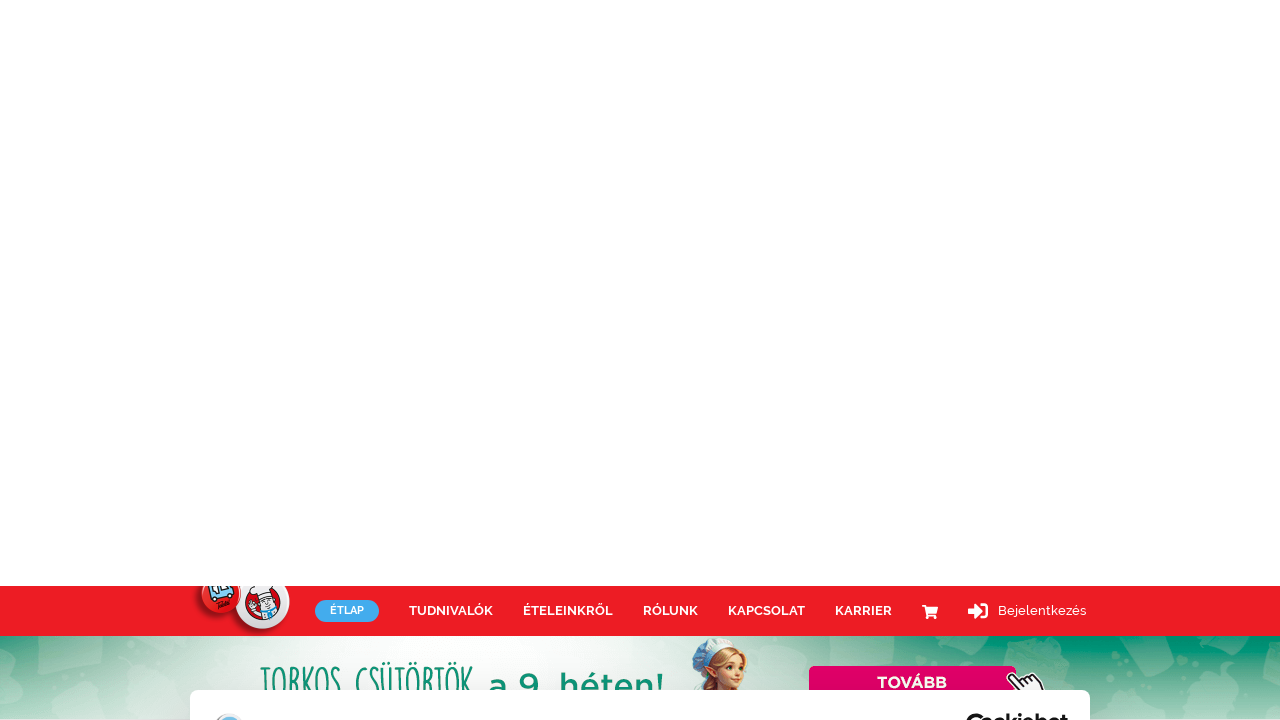

Waited 100ms after PageDown press 7/17
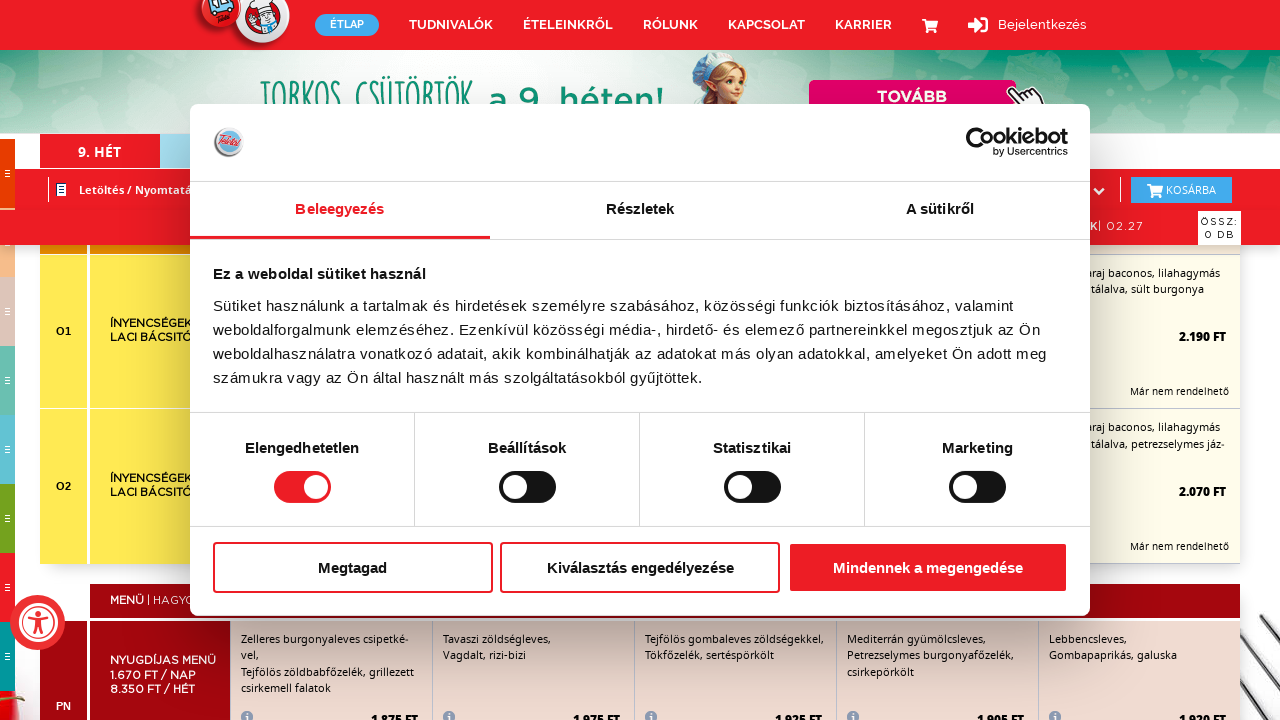

Pressed PageDown key (scroll 8/17)
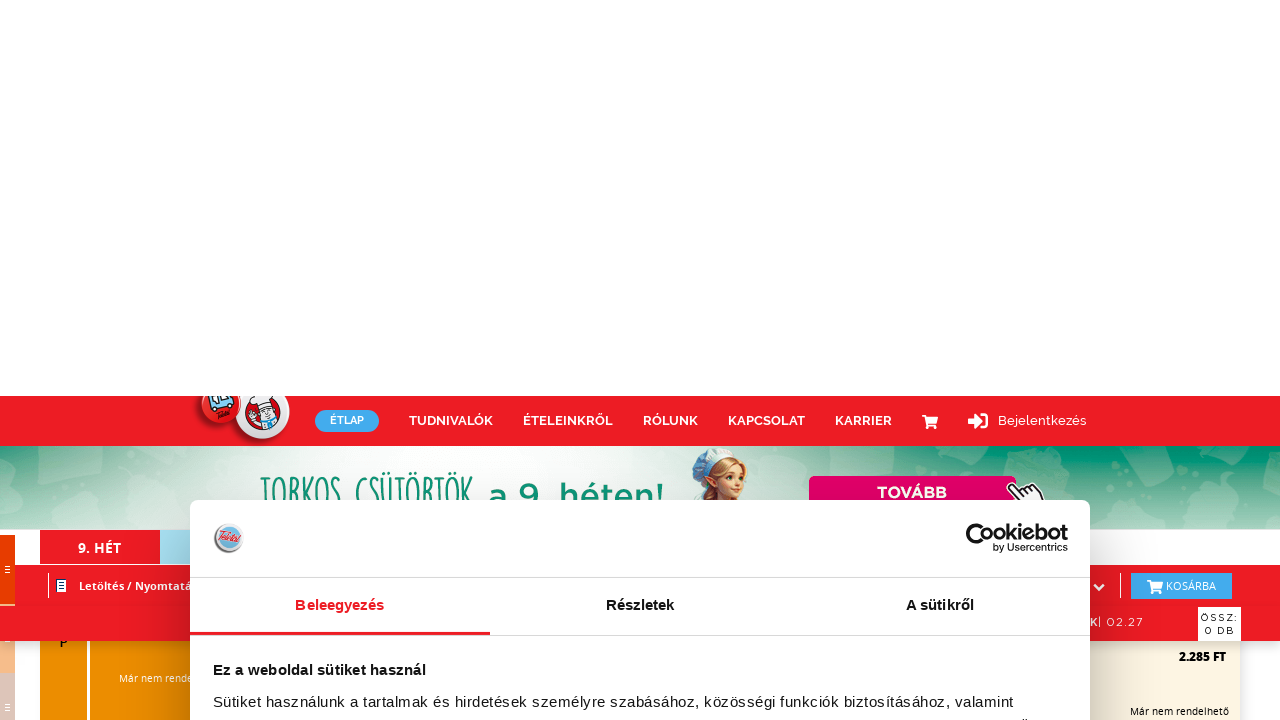

Waited 100ms after PageDown press 8/17
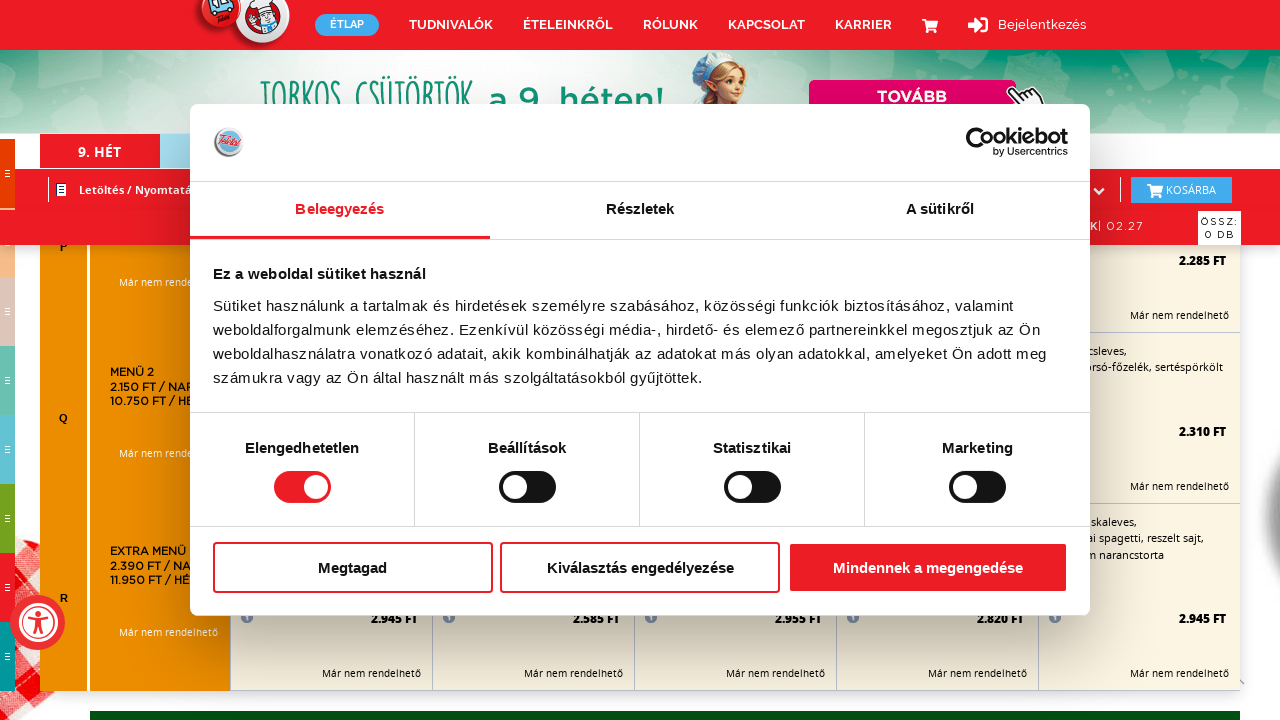

Pressed PageDown key (scroll 9/17)
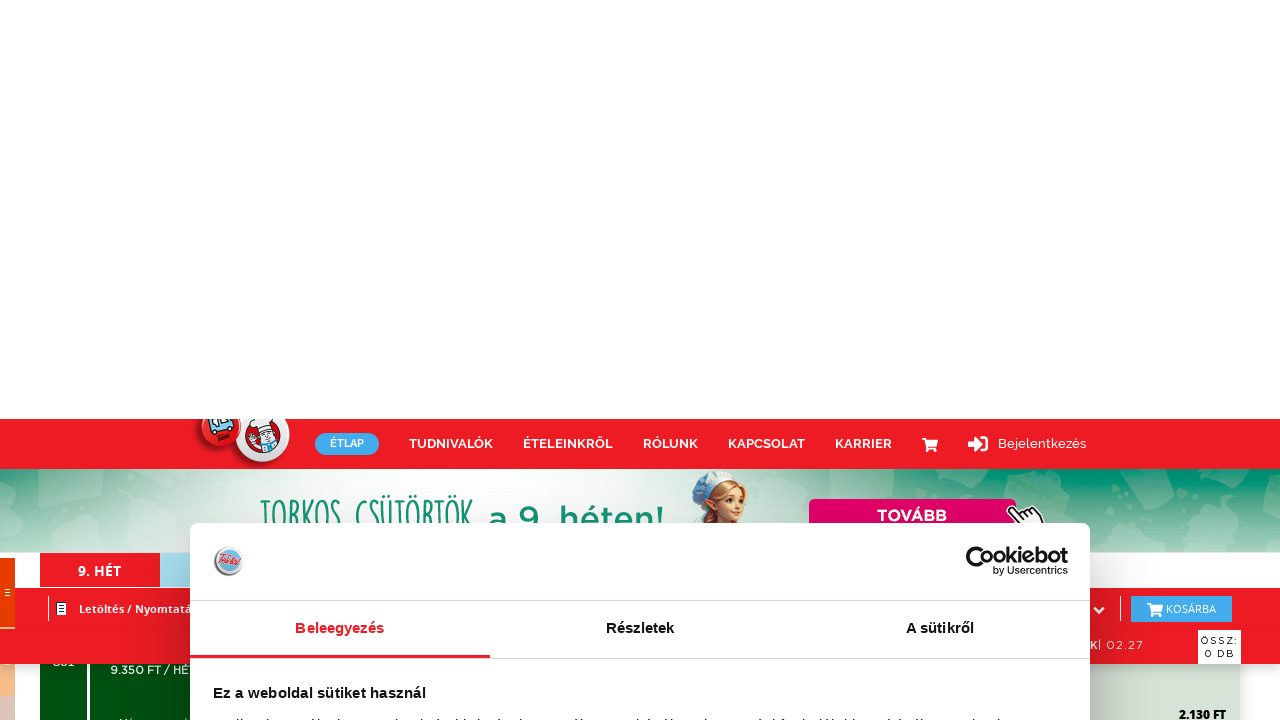

Waited 100ms after PageDown press 9/17
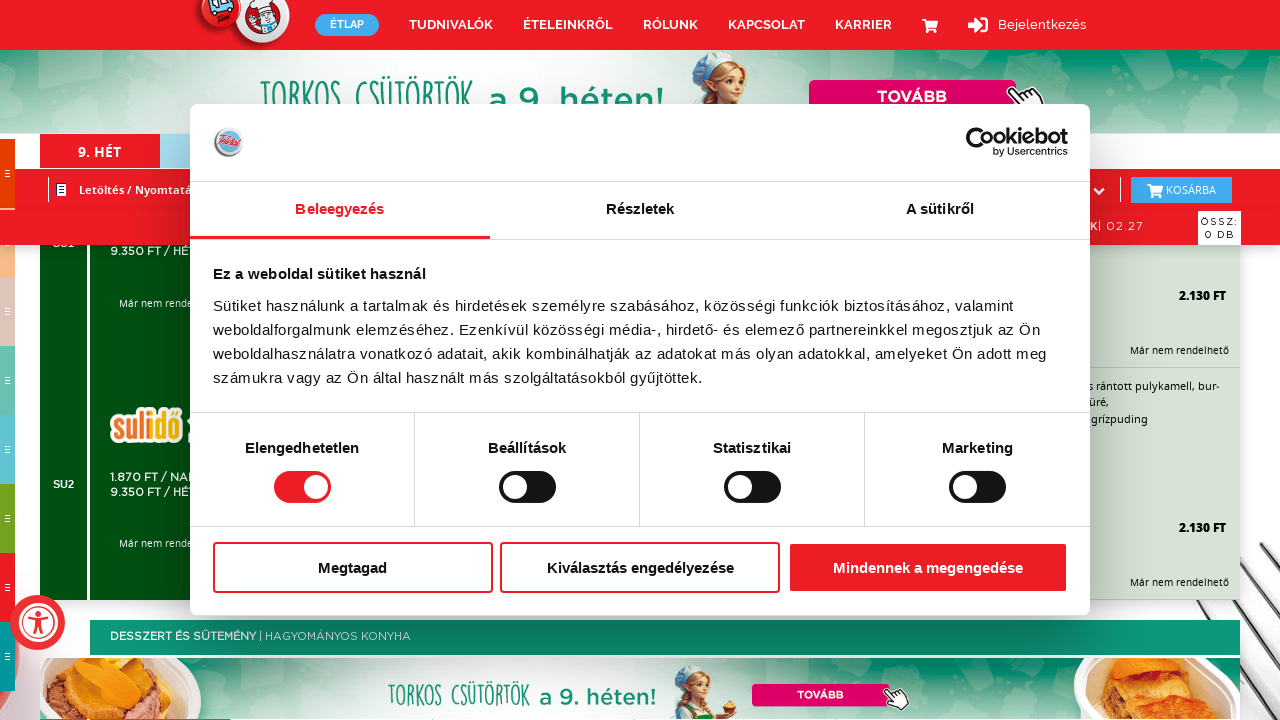

Pressed PageDown key (scroll 10/17)
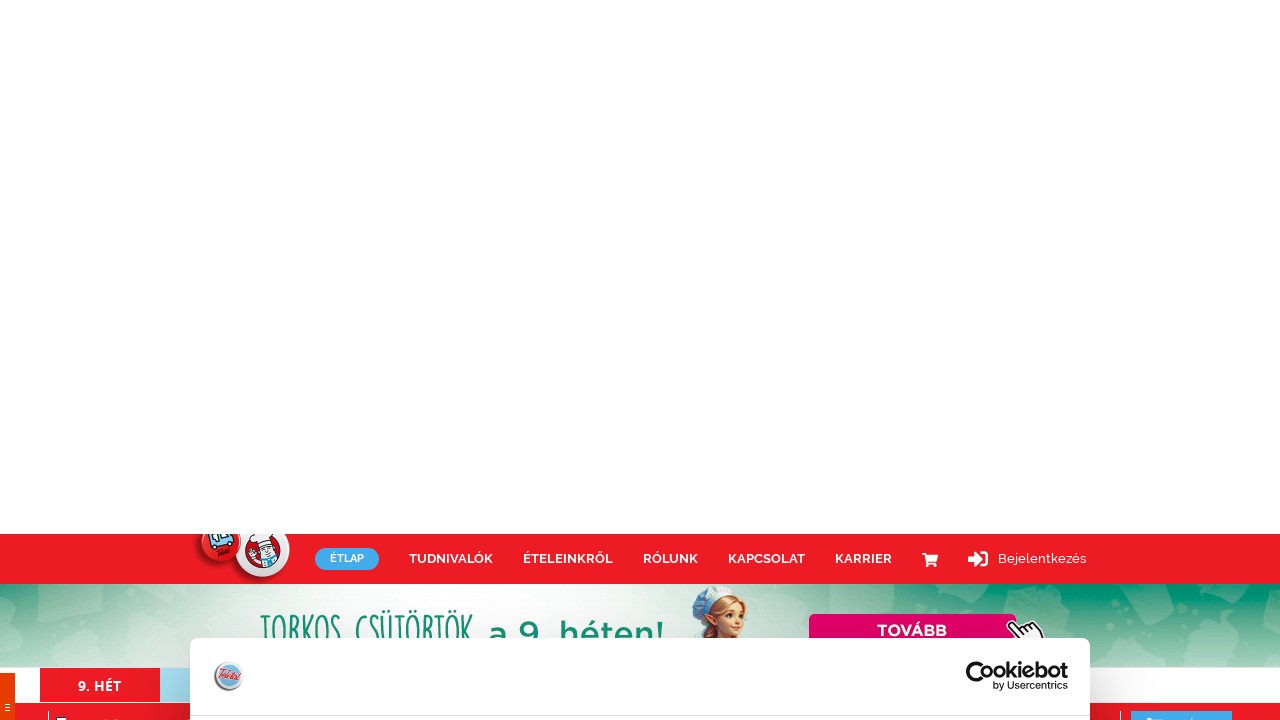

Waited 100ms after PageDown press 10/17
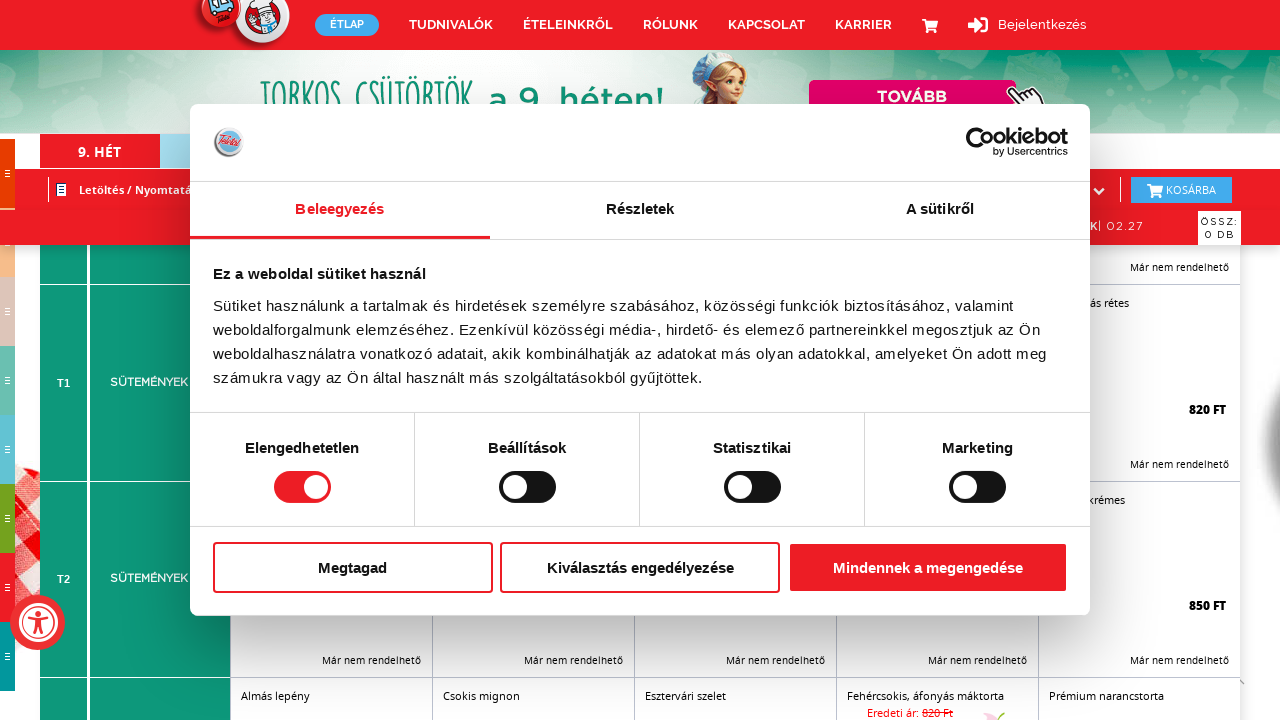

Pressed PageDown key (scroll 11/17)
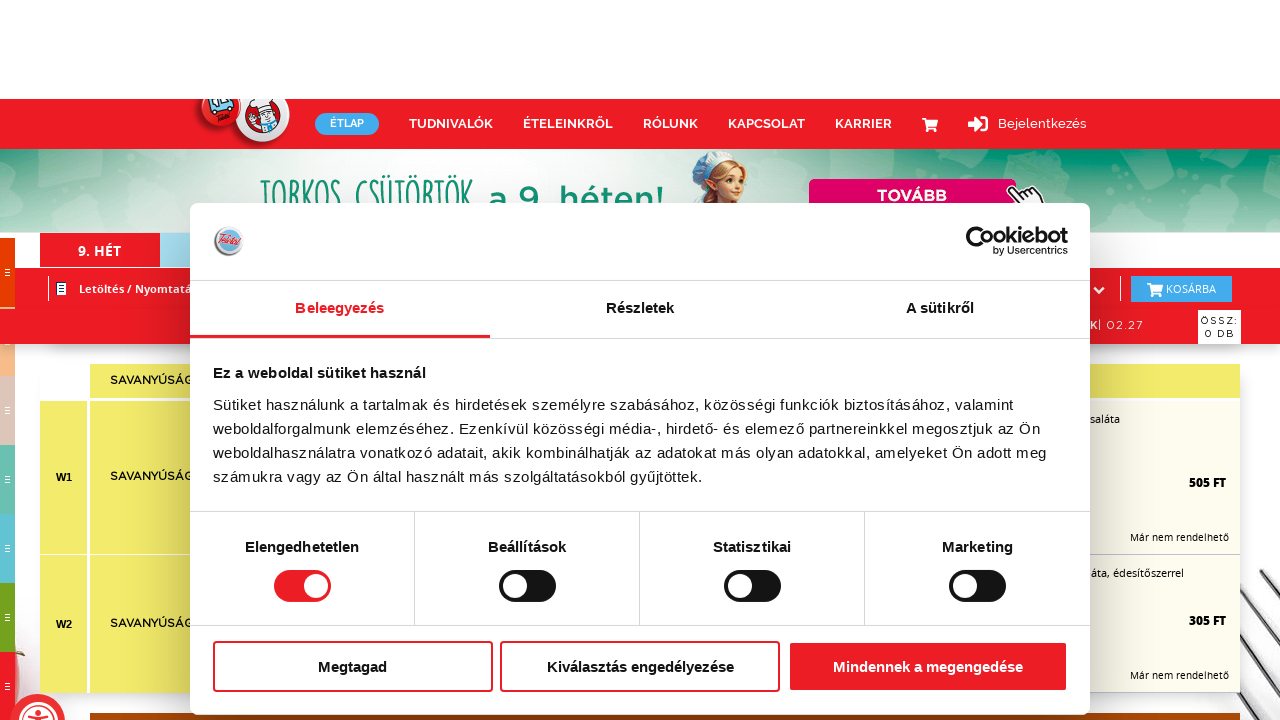

Waited 100ms after PageDown press 11/17
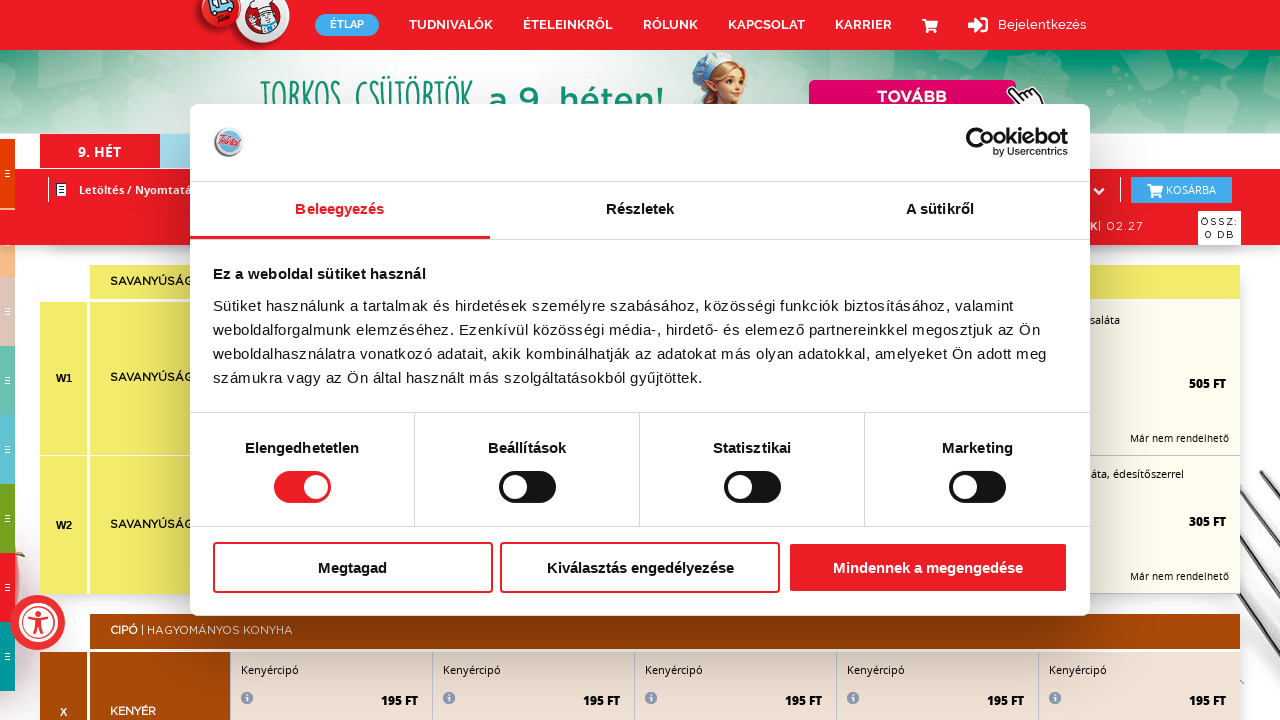

Pressed PageDown key (scroll 12/17)
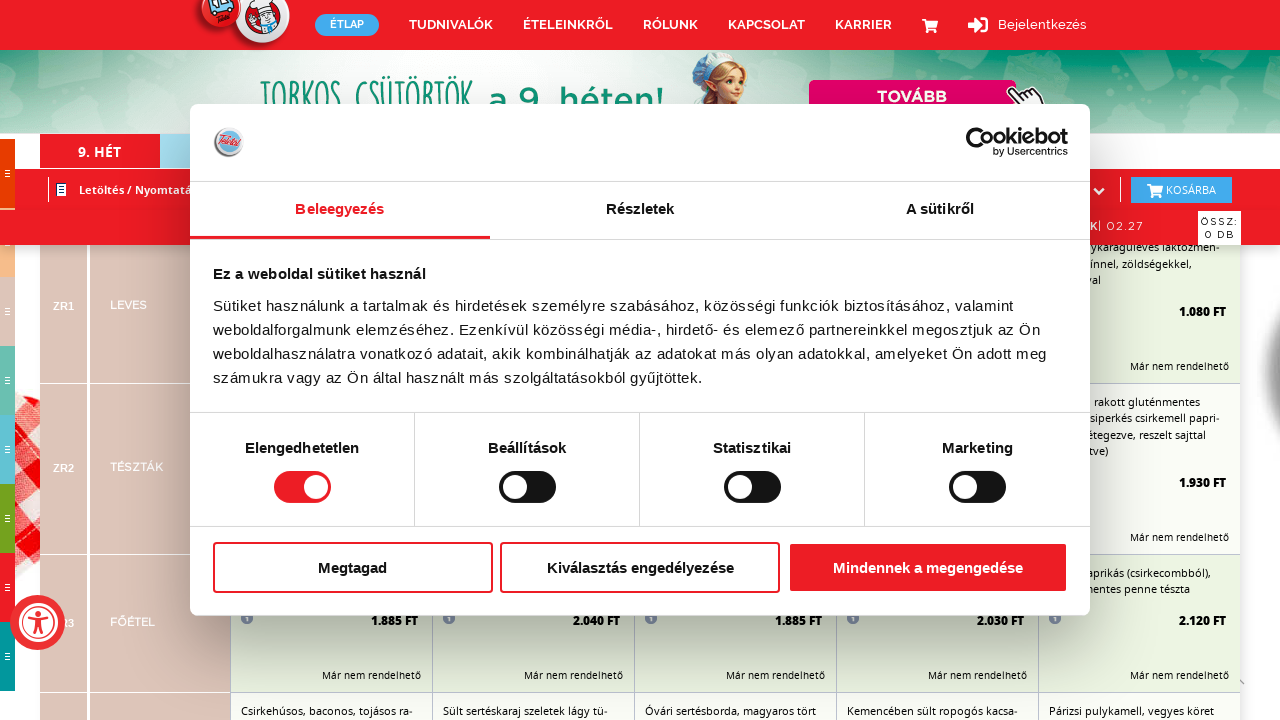

Waited 100ms after PageDown press 12/17
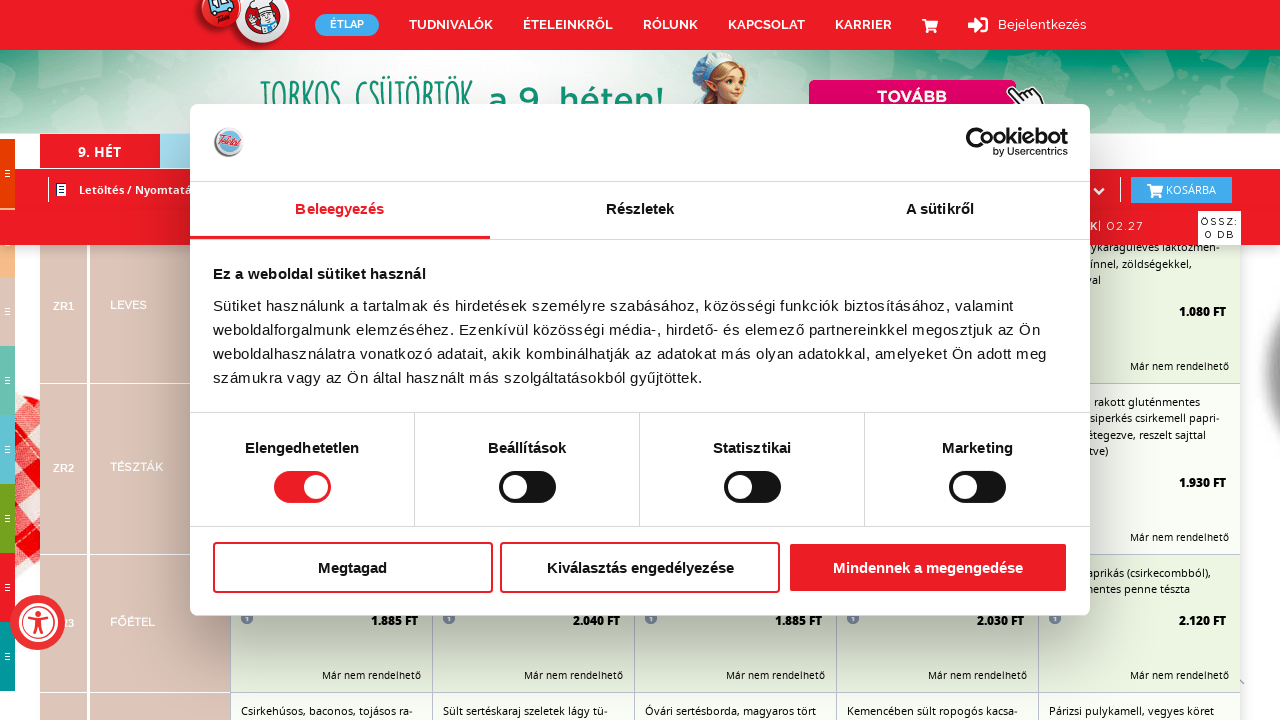

Pressed PageDown key (scroll 13/17)
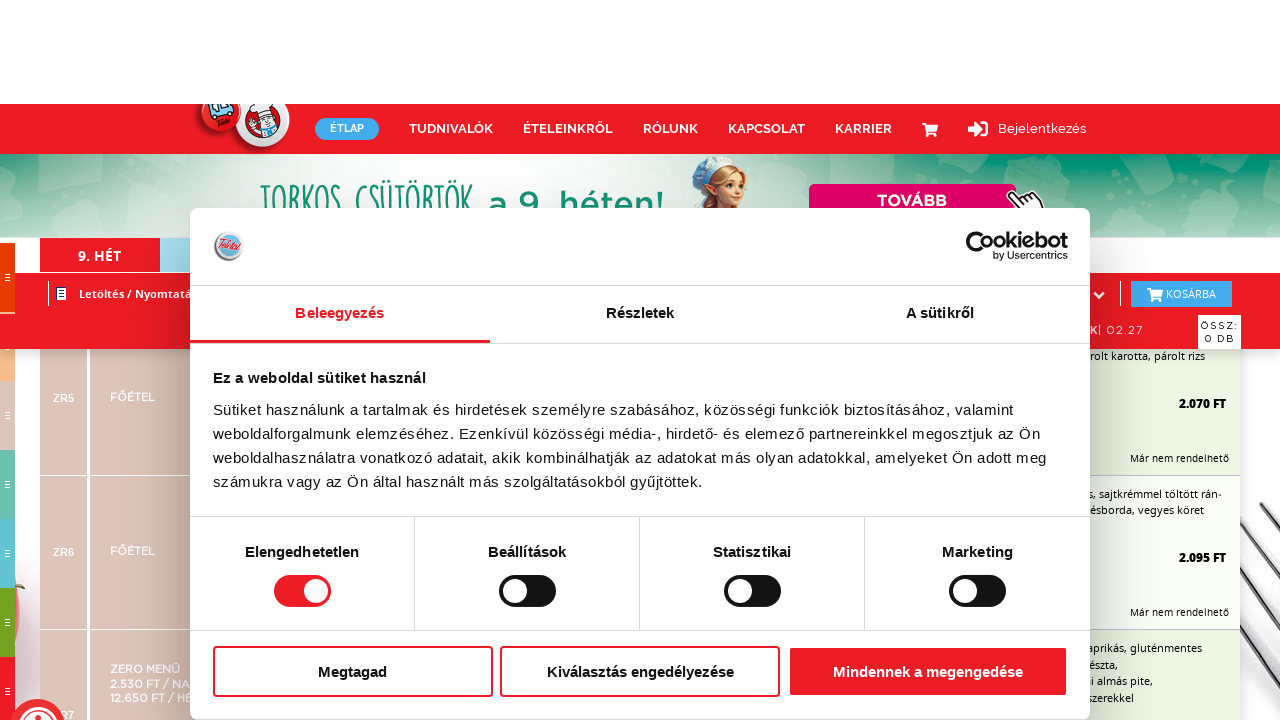

Waited 100ms after PageDown press 13/17
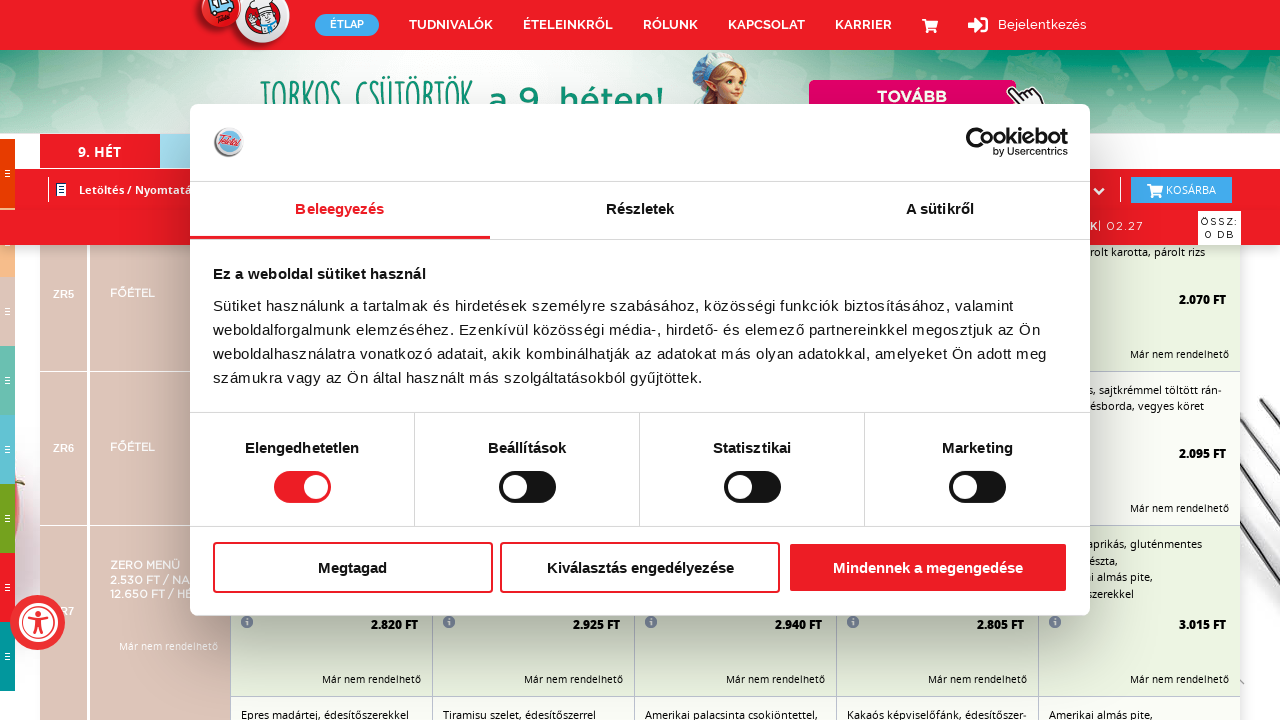

Pressed PageDown key (scroll 14/17)
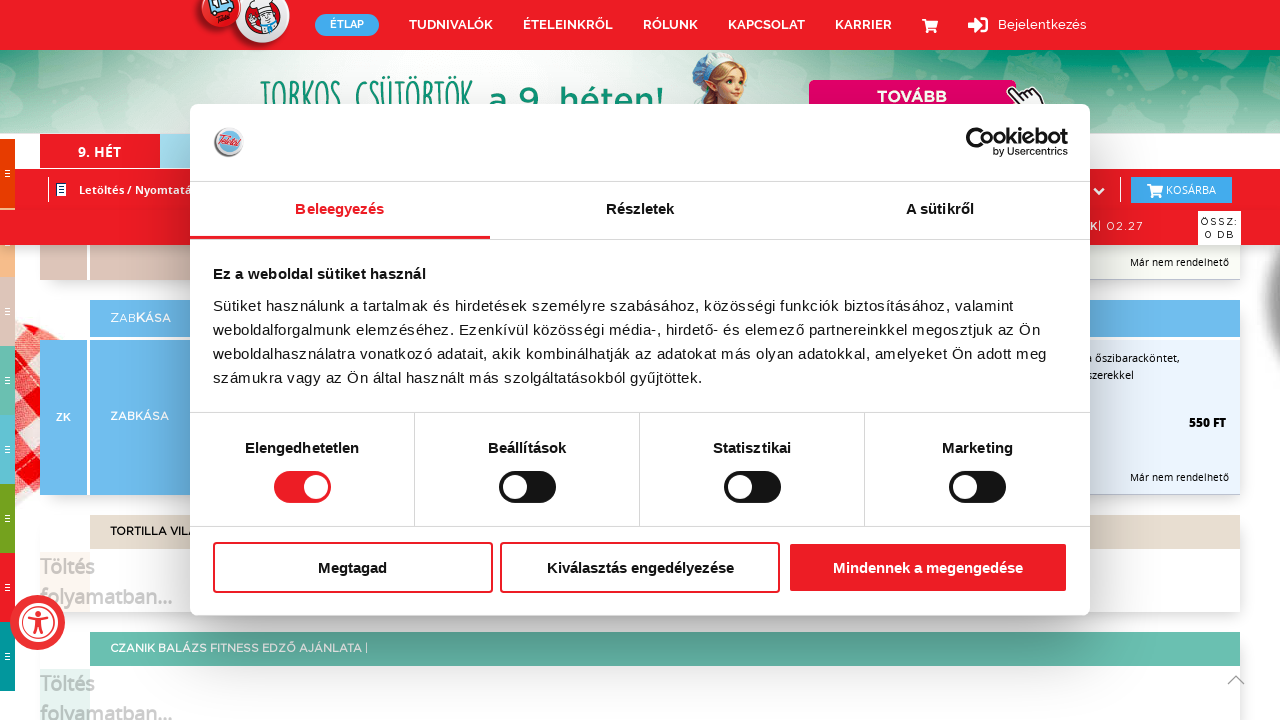

Waited 100ms after PageDown press 14/17
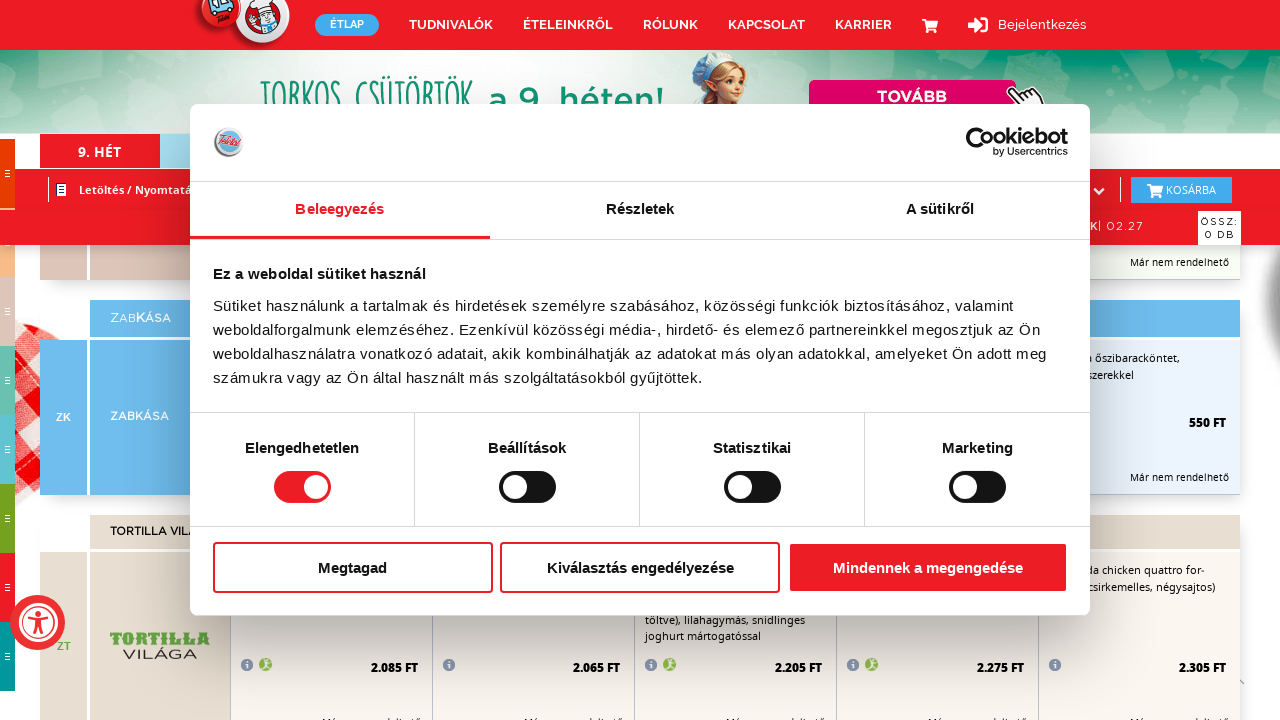

Pressed PageDown key (scroll 15/17)
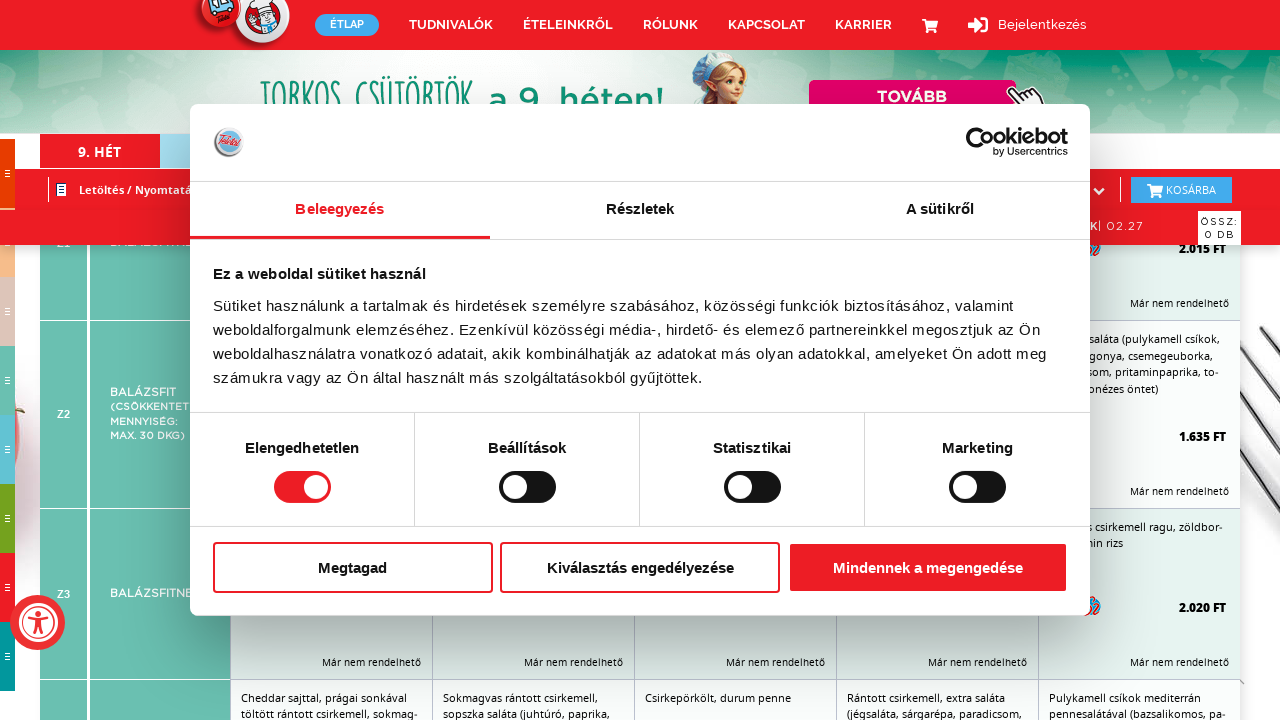

Waited 100ms after PageDown press 15/17
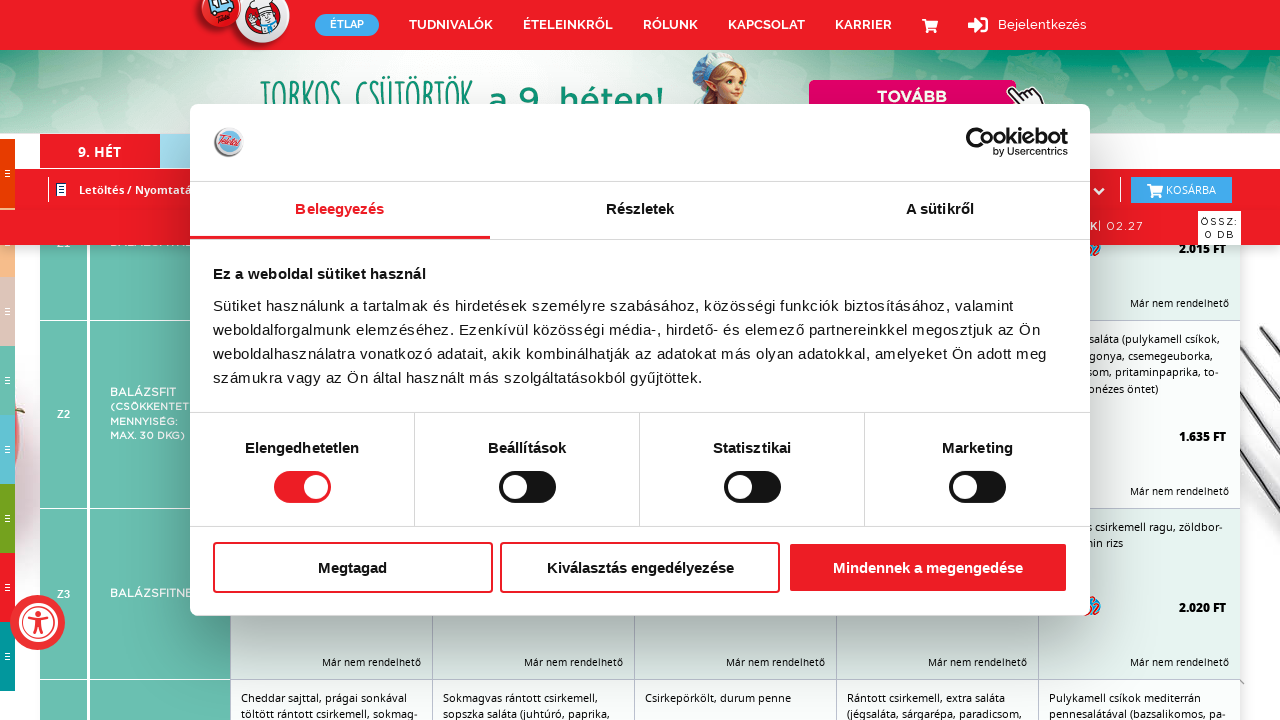

Pressed PageDown key (scroll 16/17)
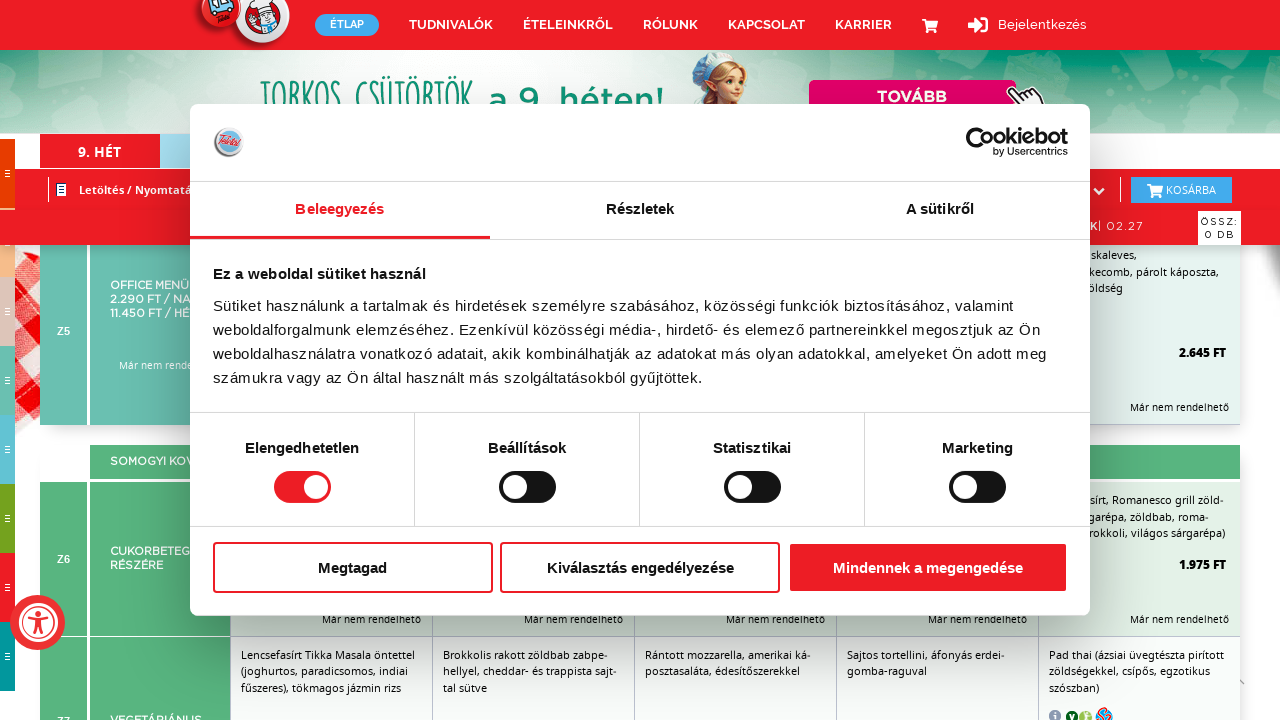

Waited 100ms after PageDown press 16/17
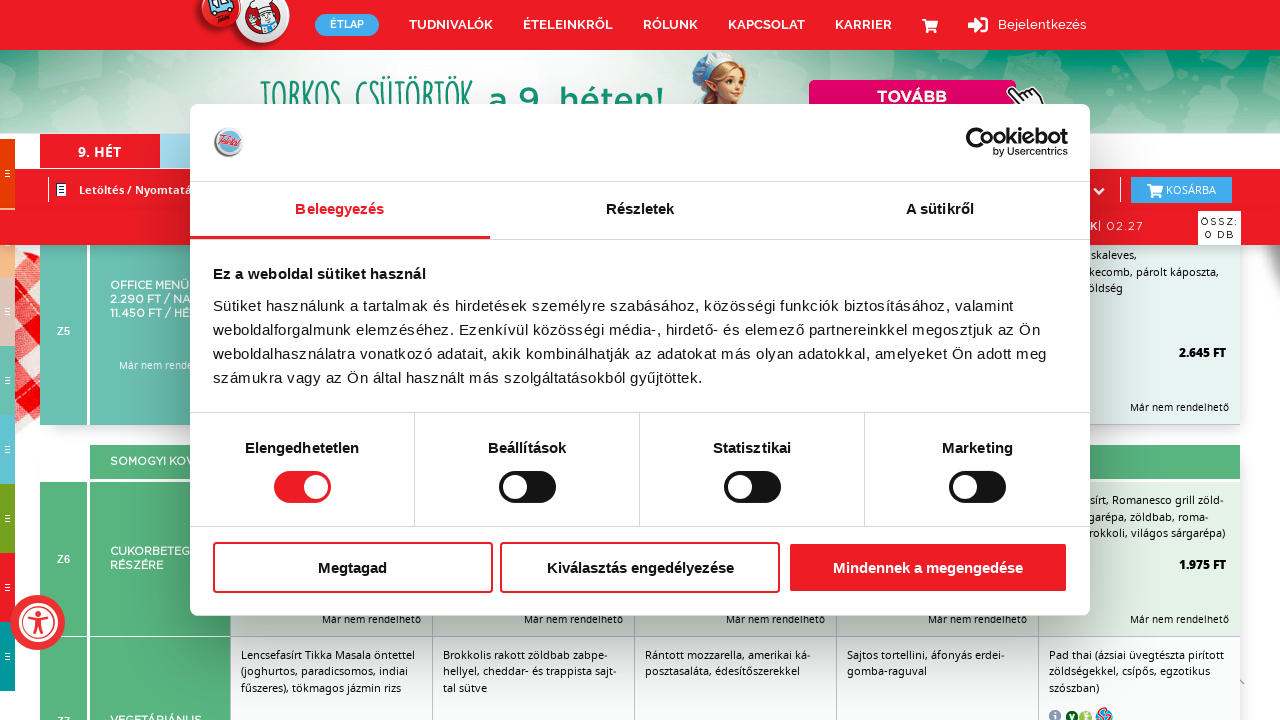

Pressed PageDown key (scroll 17/17)
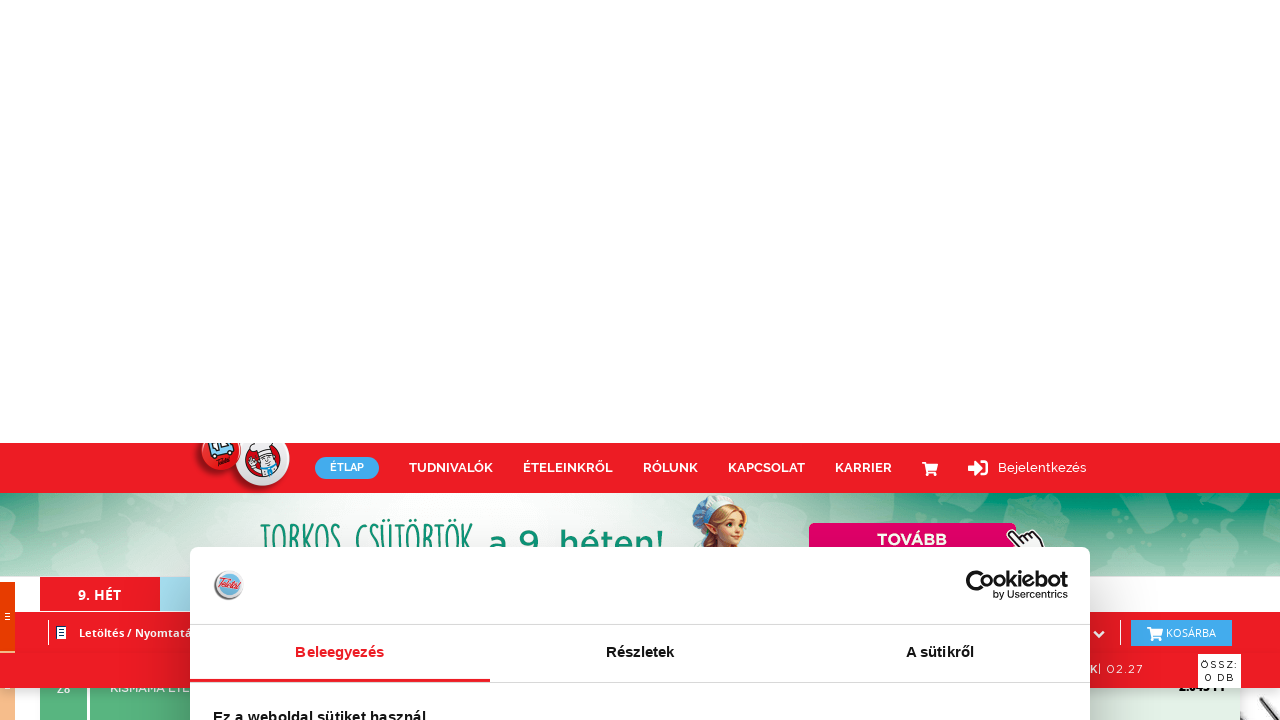

Waited 100ms after PageDown press 17/17
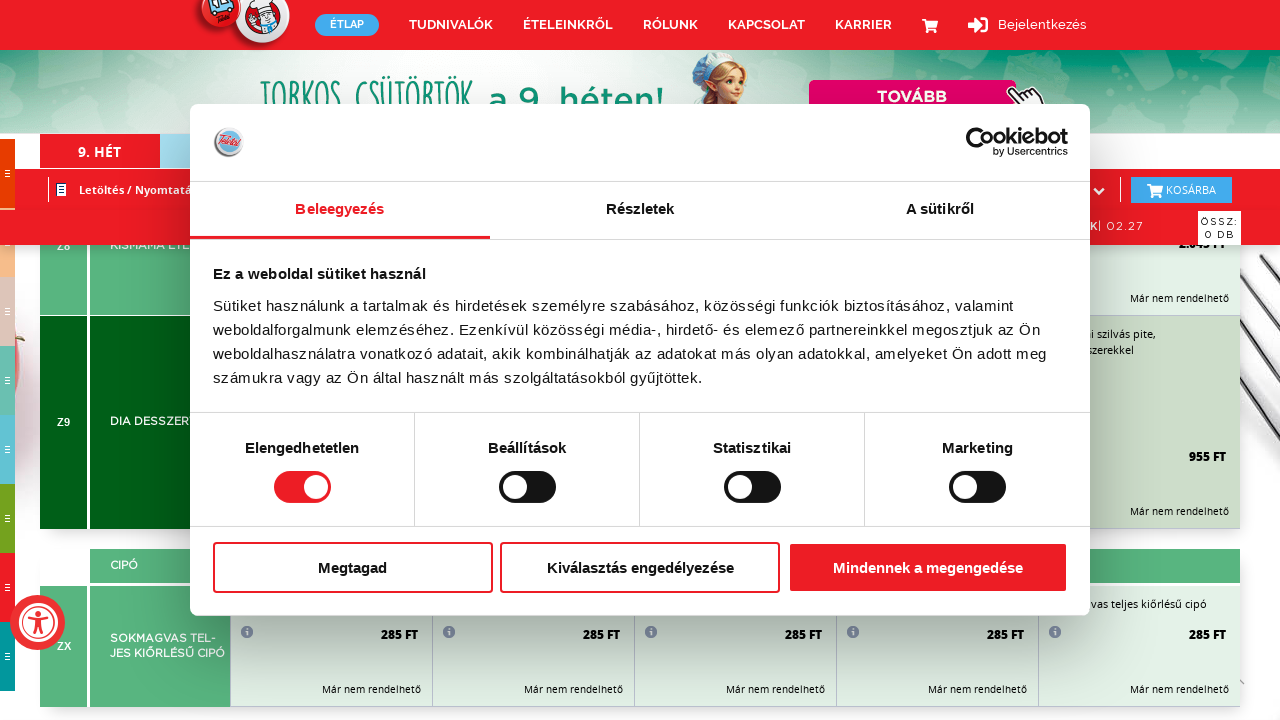

Waited 2000ms for all dynamic content to fully load
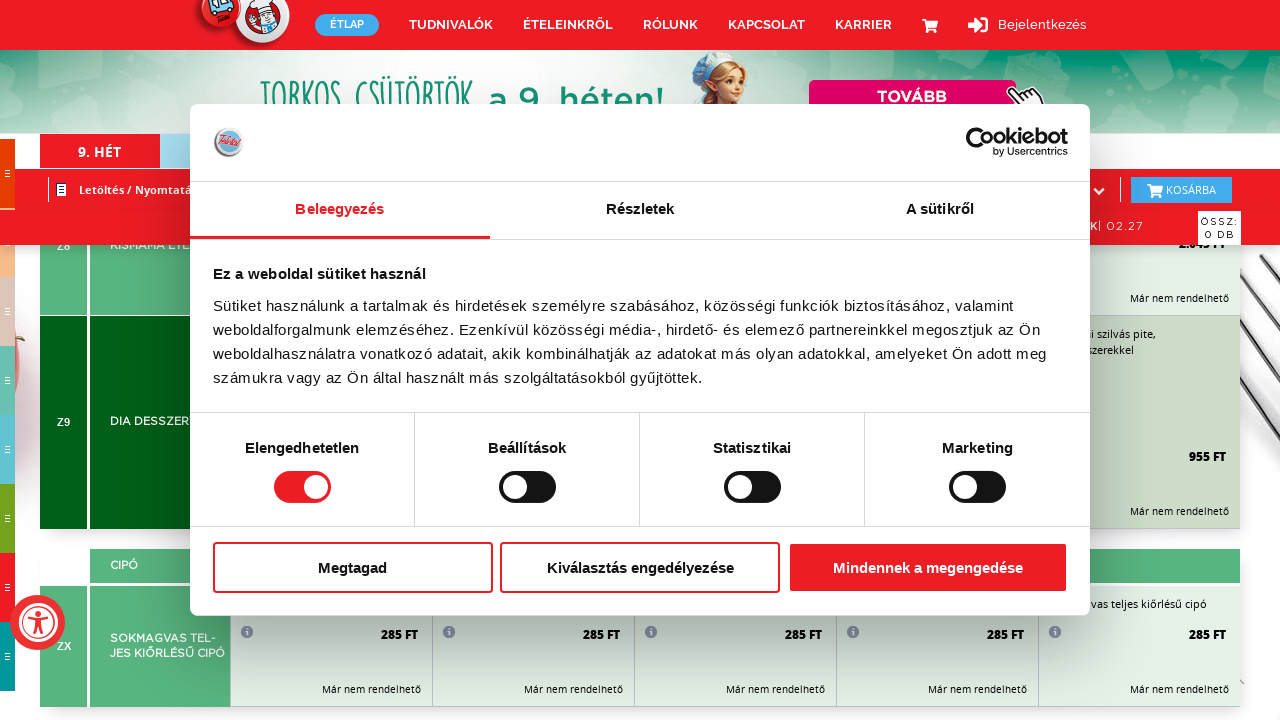

Verified menu cards loaded on Hungarian food delivery page
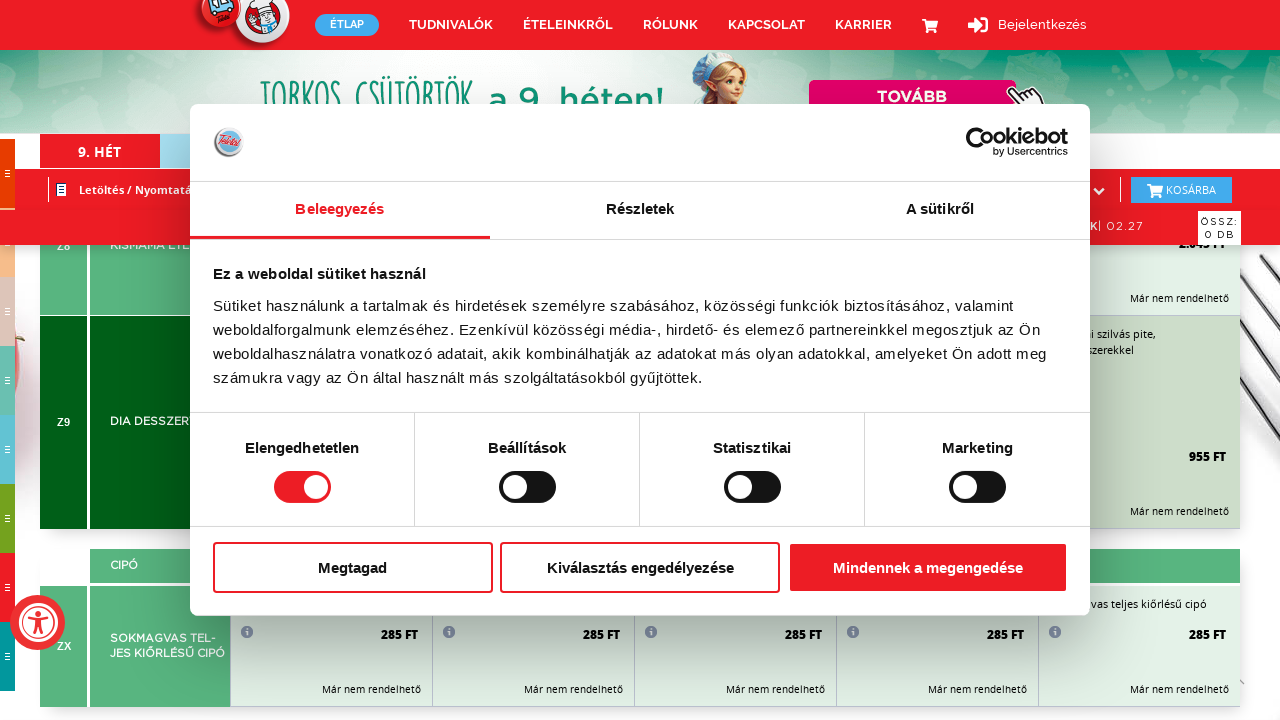

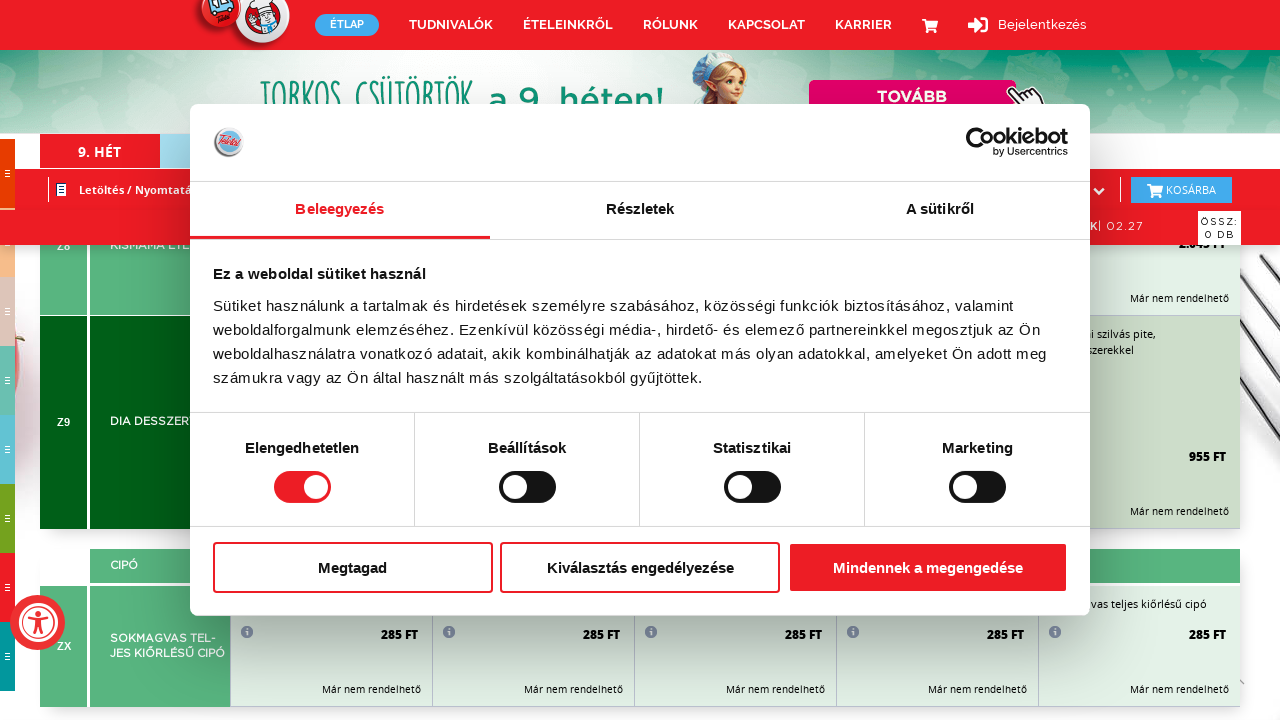